Tests that article links on the Ultimate QA Consulting page navigate to the correct destination URLs by clicking "See Full Story" links and verifying the resulting page URLs.

Starting URL: https://ultimateqa.com/consulting/

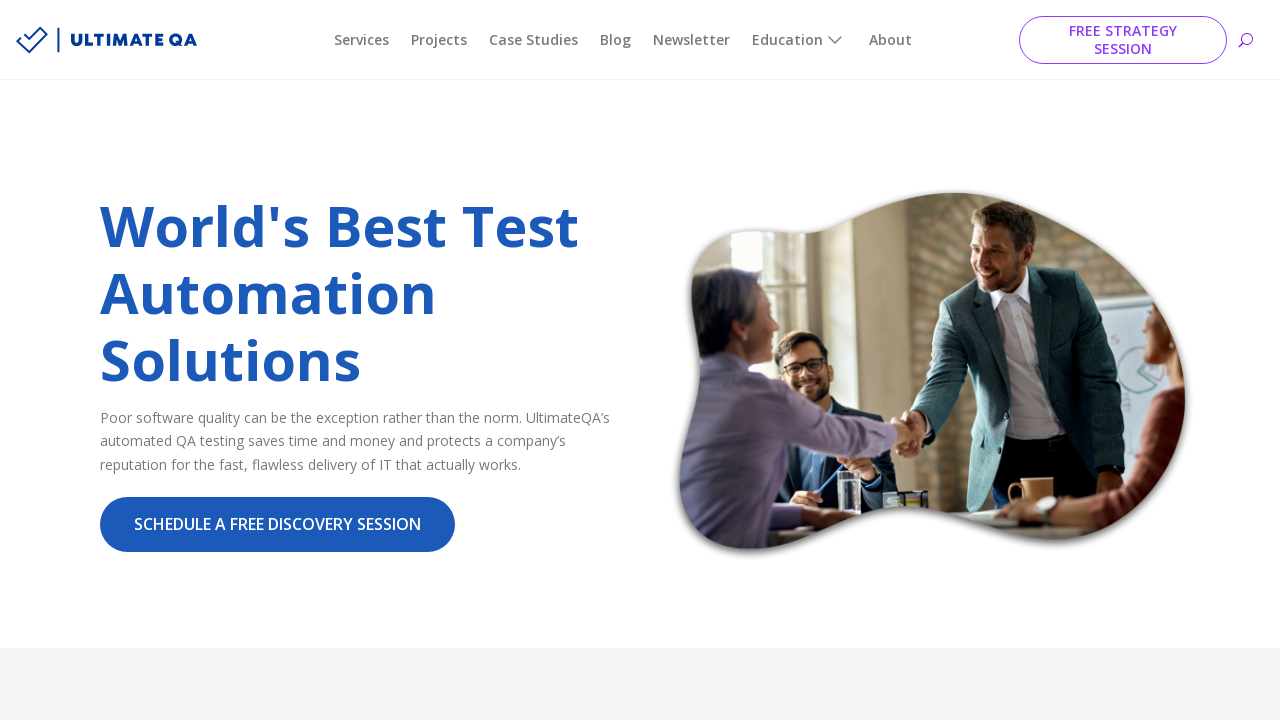

Located article section for 'AUTOMATION PROGRAM FROM SCRATCH'
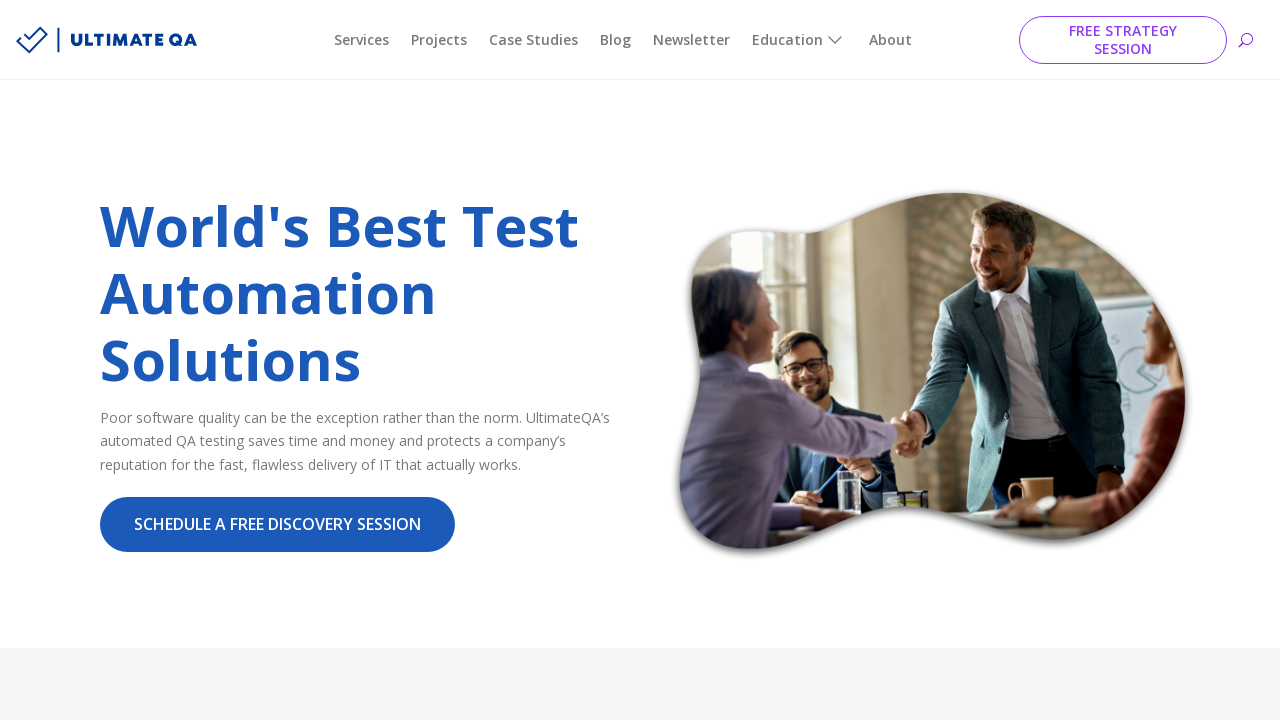

Found 'See Full Story' link for article 'AUTOMATION PROGRAM FROM SCRATCH'
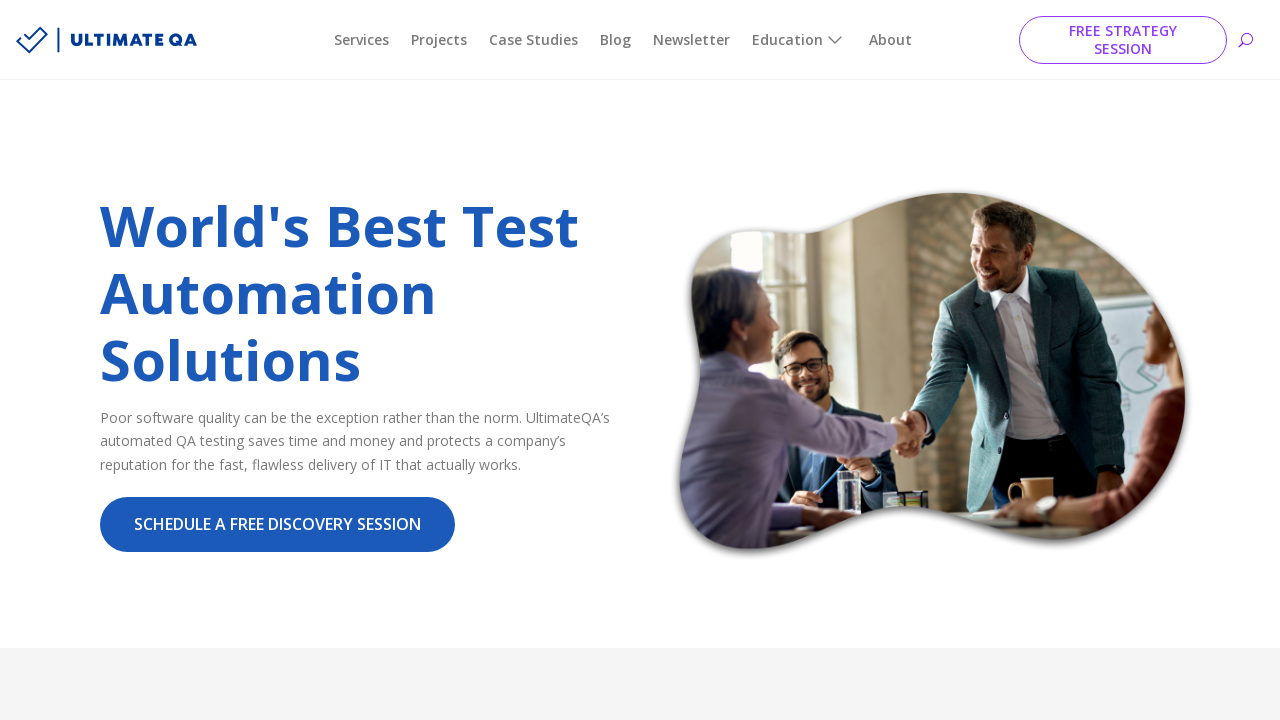

Retrieved target attribute for link (value: None)
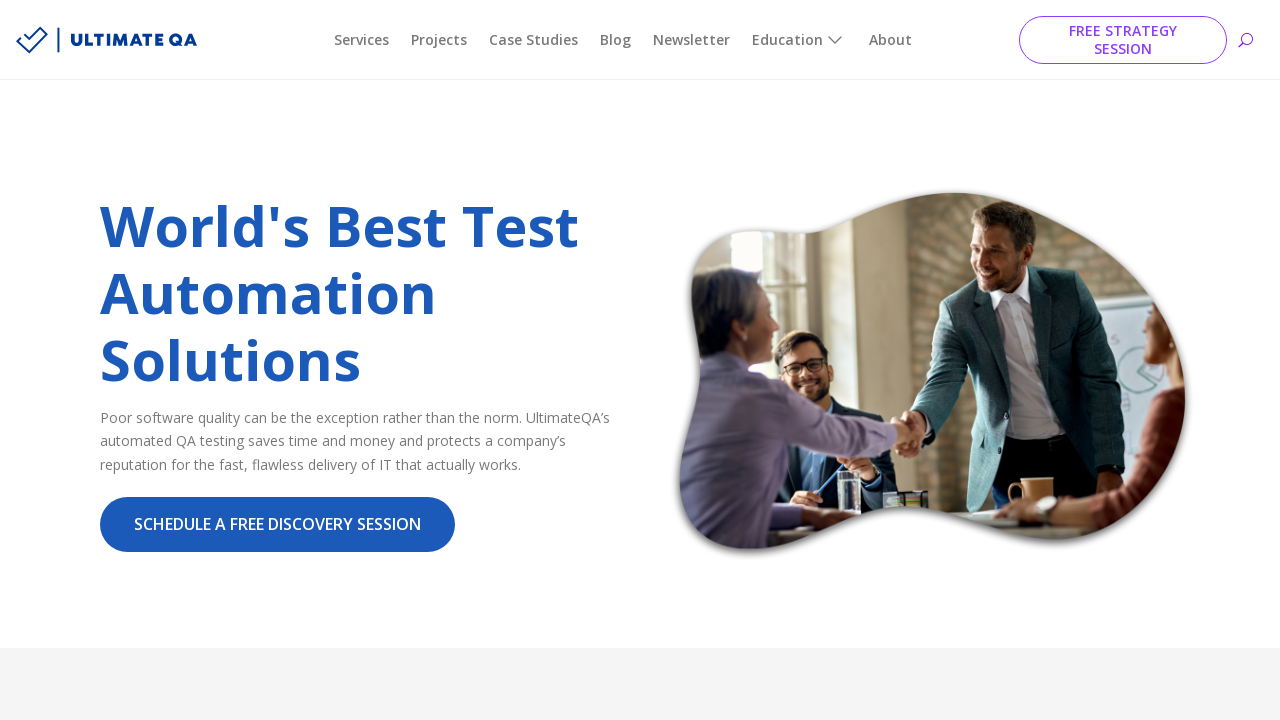

Clicked 'See Full Story' link for 'AUTOMATION PROGRAM FROM SCRATCH' (same window) at (923, 360) on internal:role=heading[name="AUTOMATION PROGRAM FROM SCRATCH"i] >> xpath=../../..
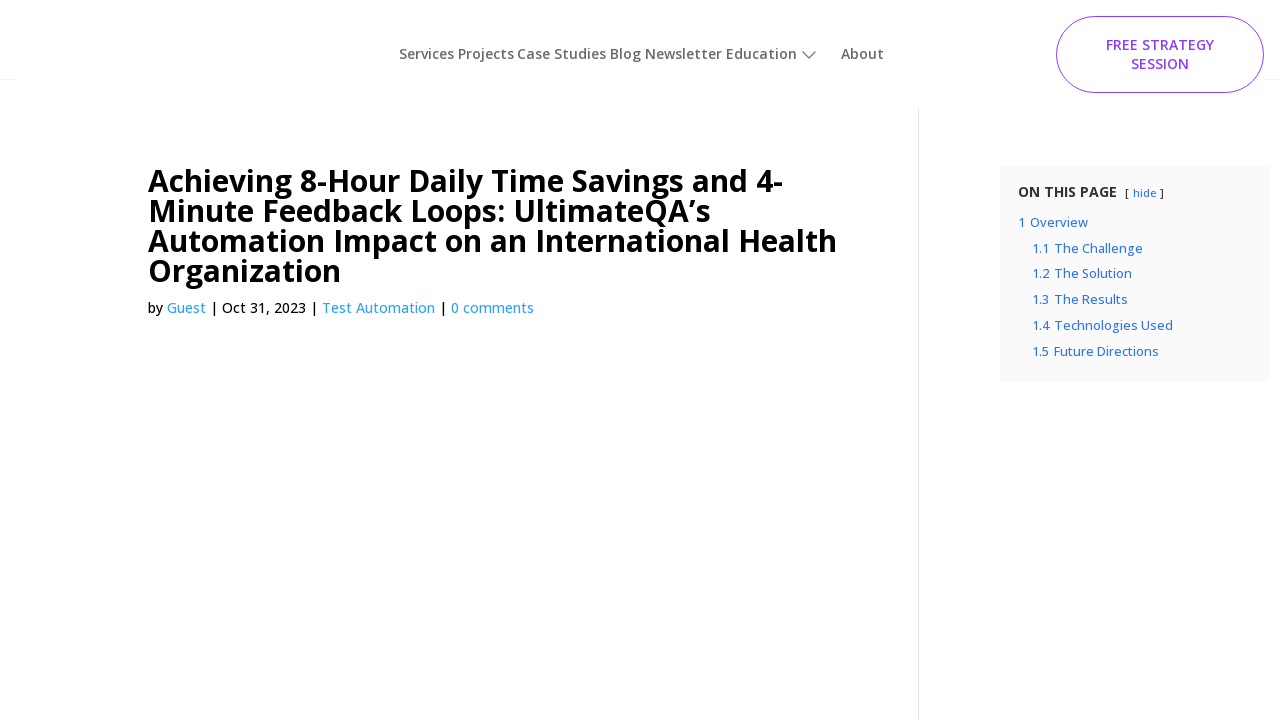

Waited for navigation to: https://ultimateqa.com/daily-time-savings/
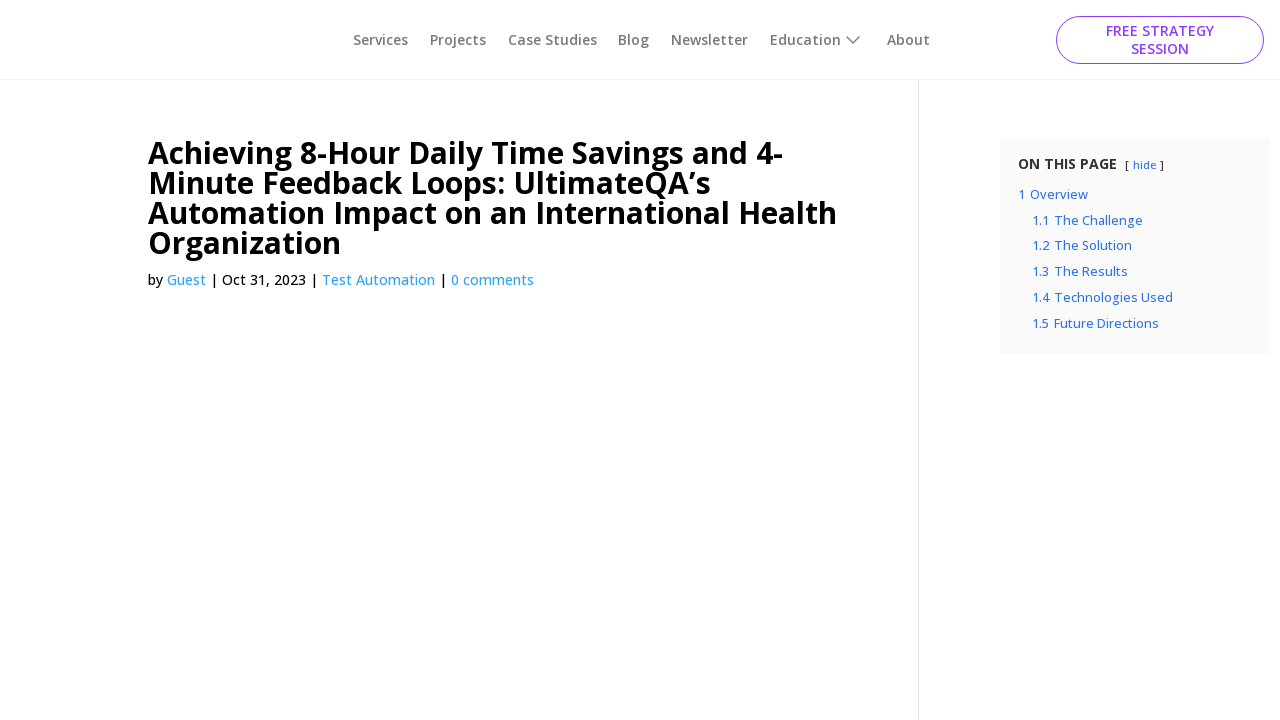

Verified URL matches expected: https://ultimateqa.com/daily-time-savings/
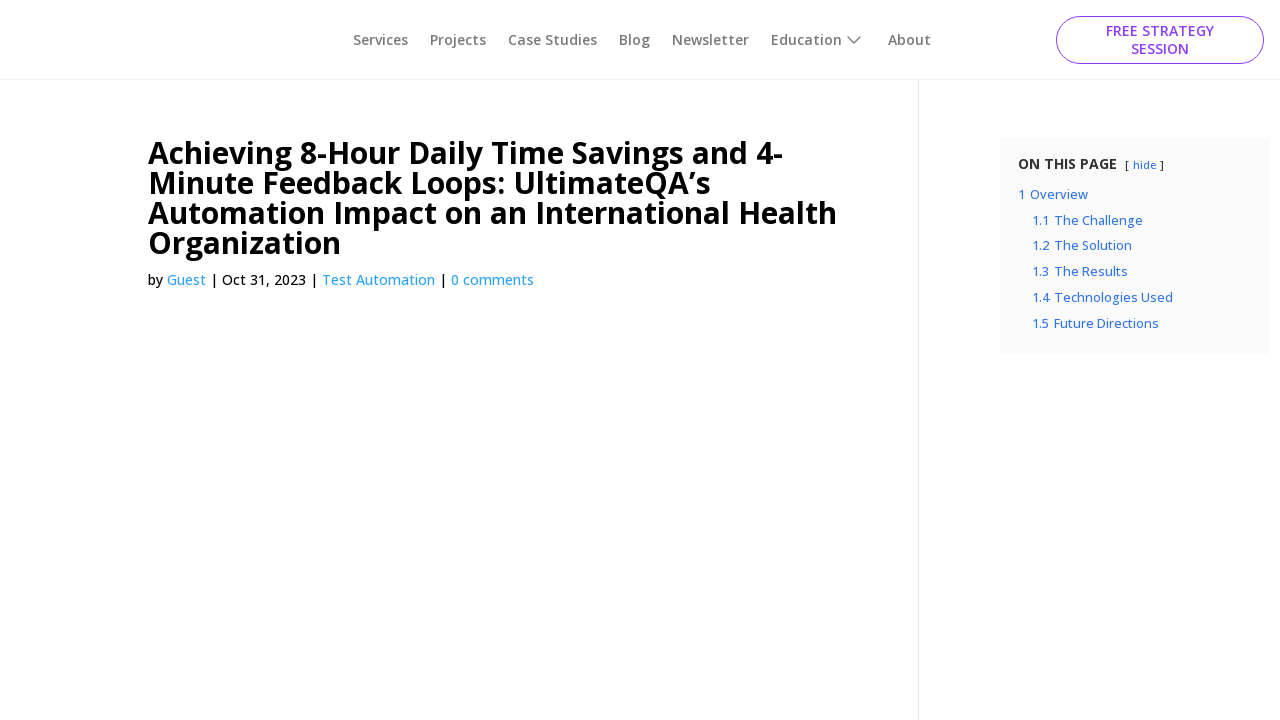

Navigated back to Ultimate QA Consulting page for next article
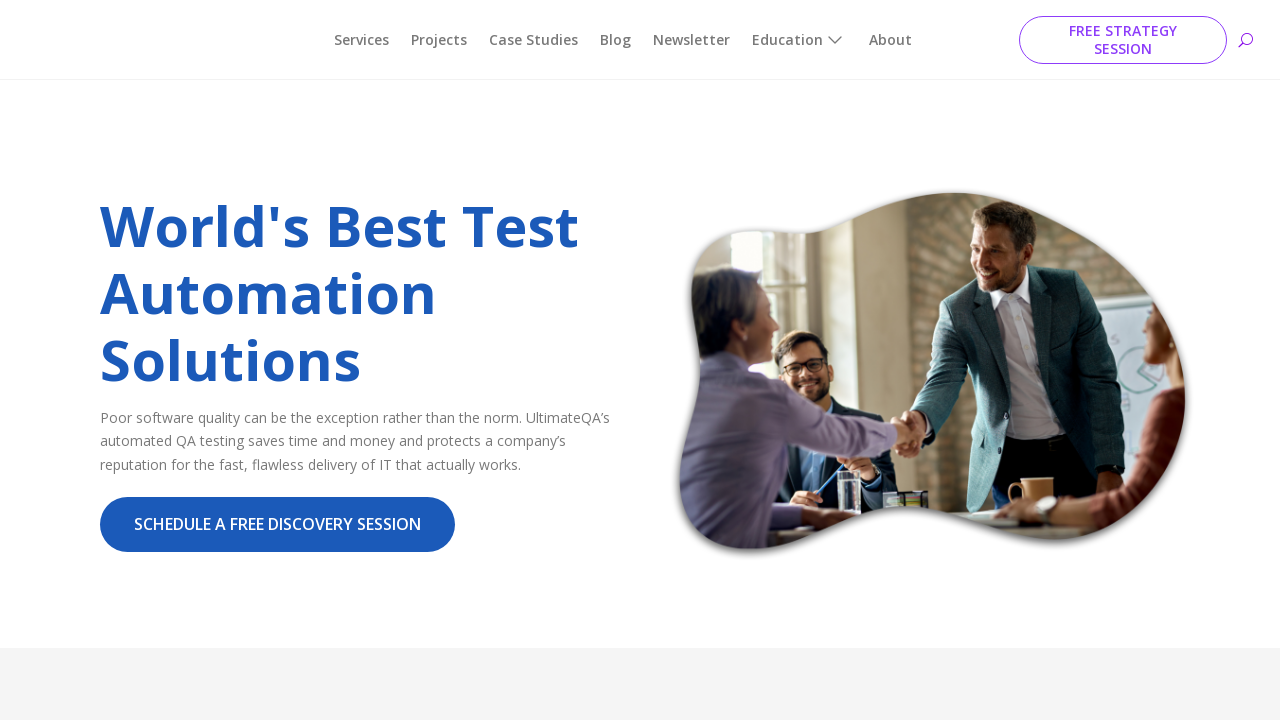

Located article section for 'Insurance company reduces feedback cycle by 82% using automation'
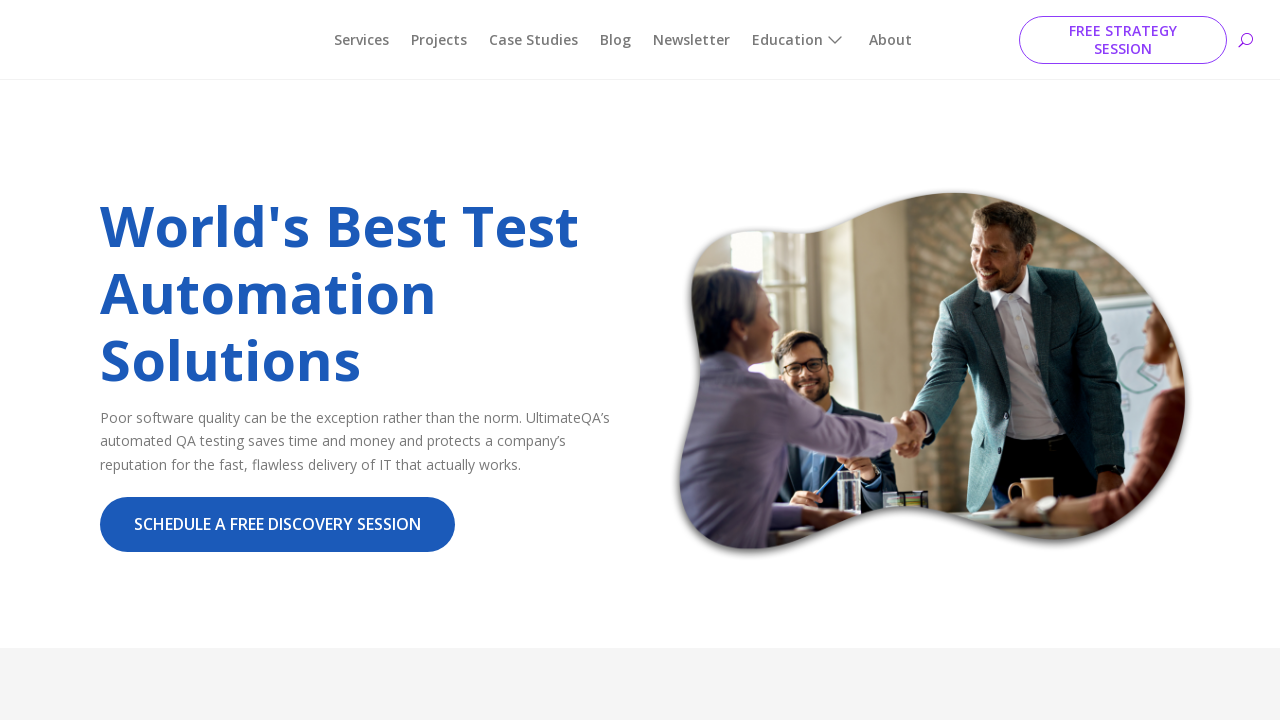

Found 'See Full Story' link for article 'Insurance company reduces feedback cycle by 82% using automation'
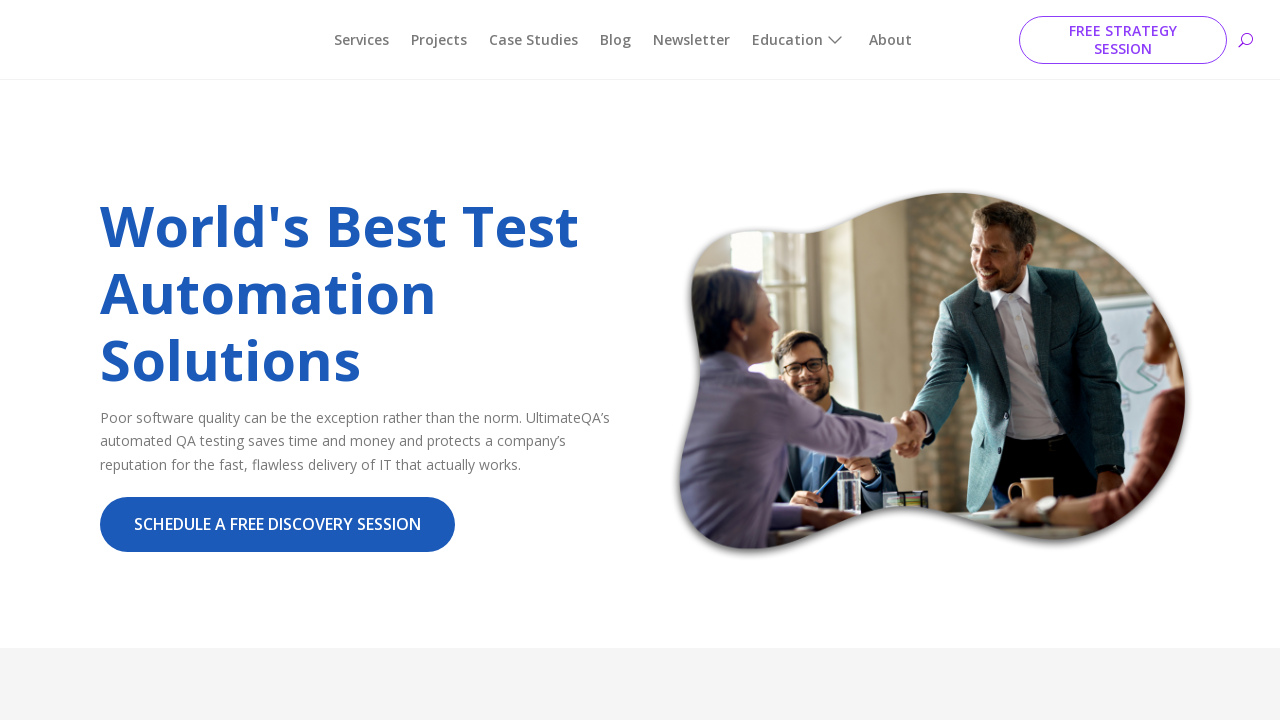

Retrieved target attribute for link (value: None)
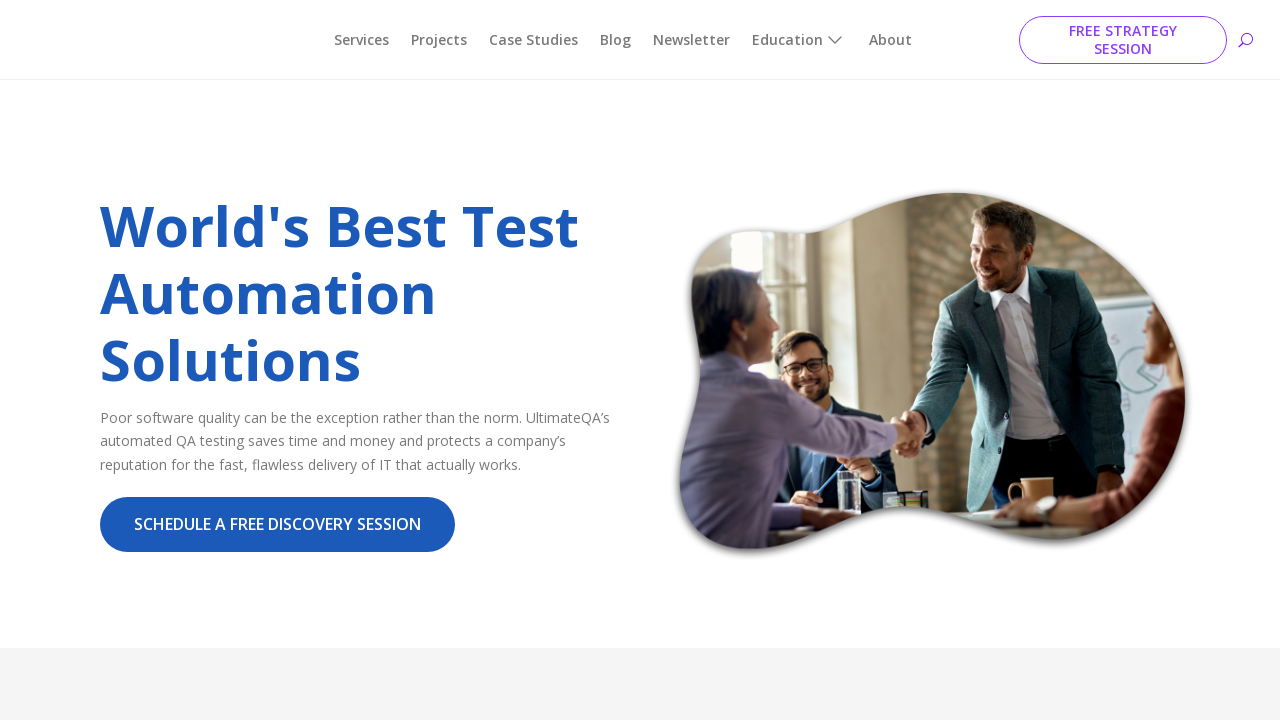

Clicked 'See Full Story' link for 'Insurance company reduces feedback cycle by 82% using automation' (same window) at (357, 360) on internal:role=heading[name="Insurance company reduces feedback cycle by 82% usin
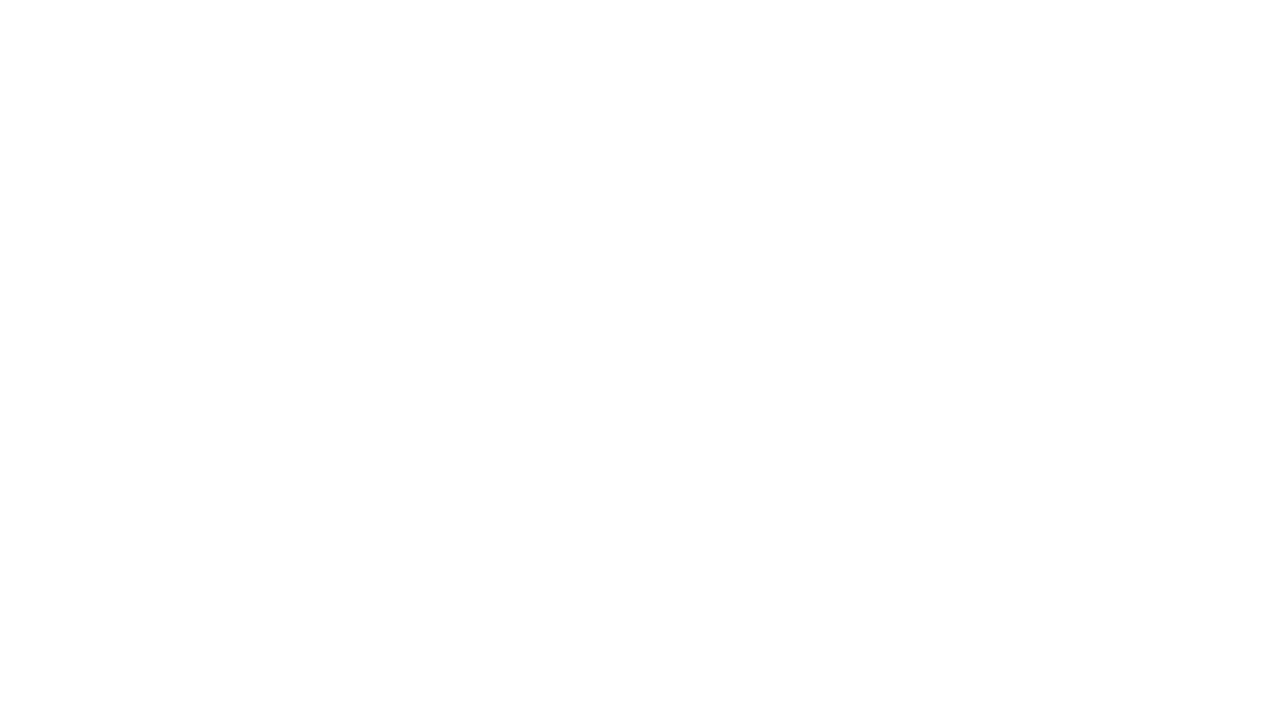

Waited for navigation to: https://ultimateqa.com/reduces-feedback-cycle/
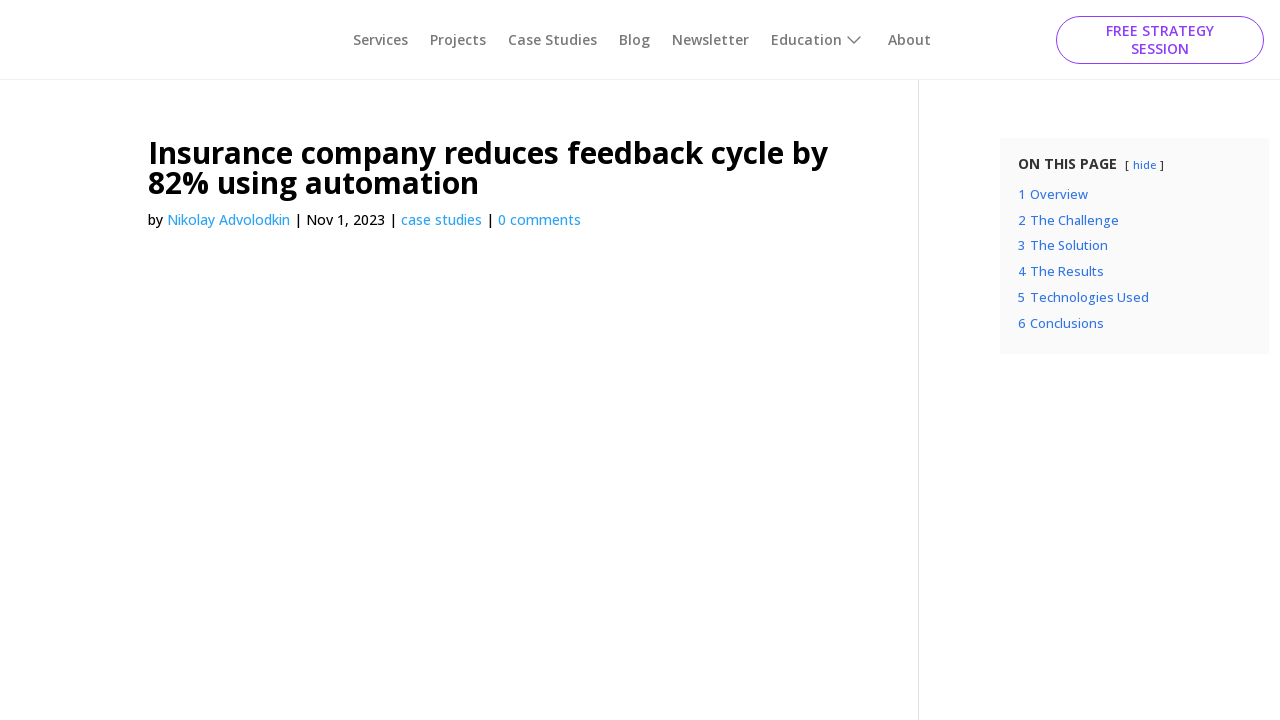

Verified URL matches expected: https://ultimateqa.com/reduces-feedback-cycle/
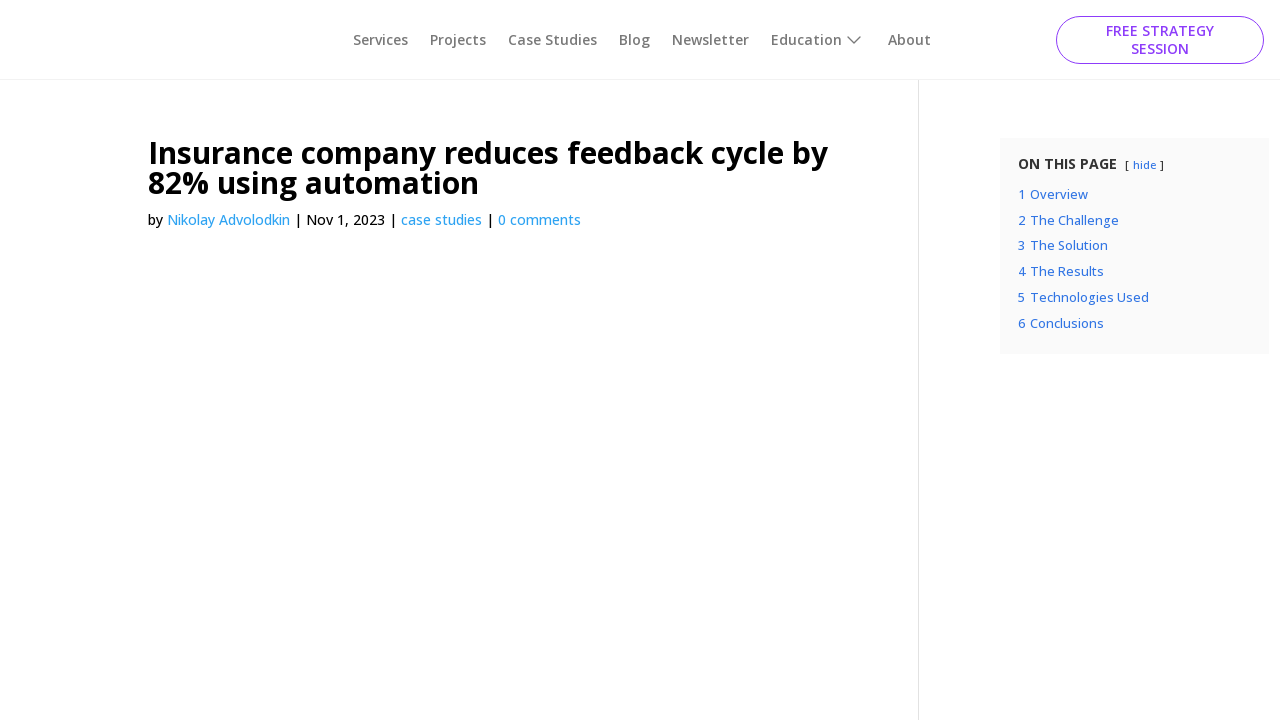

Navigated back to Ultimate QA Consulting page for next article
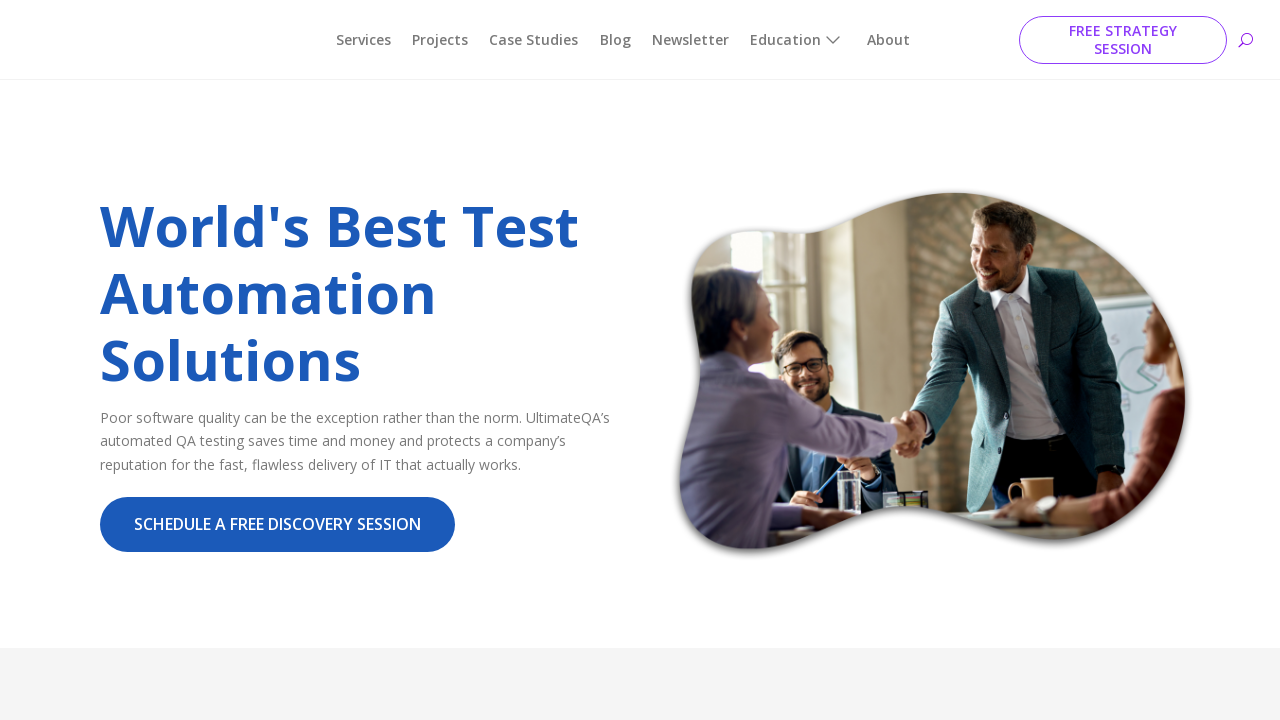

Located article section for '66% FASTER FEEDBACK LOOP'
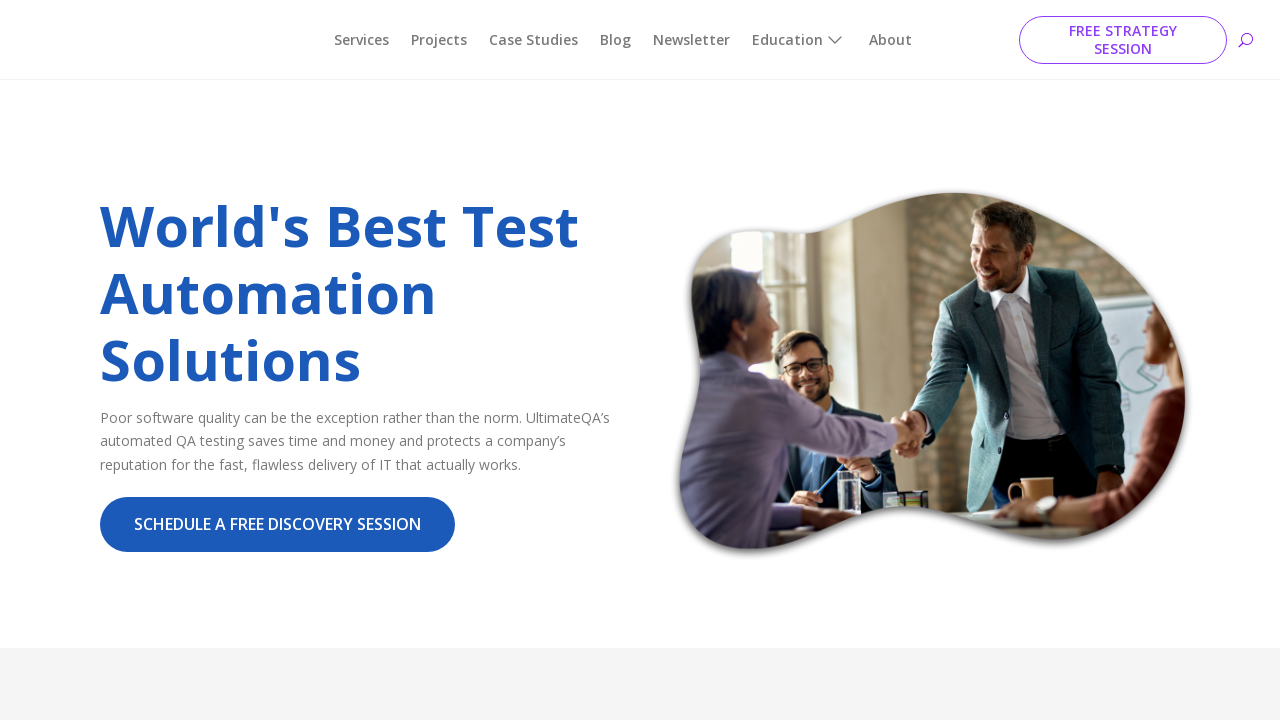

Found 'See Full Story' link for article '66% FASTER FEEDBACK LOOP'
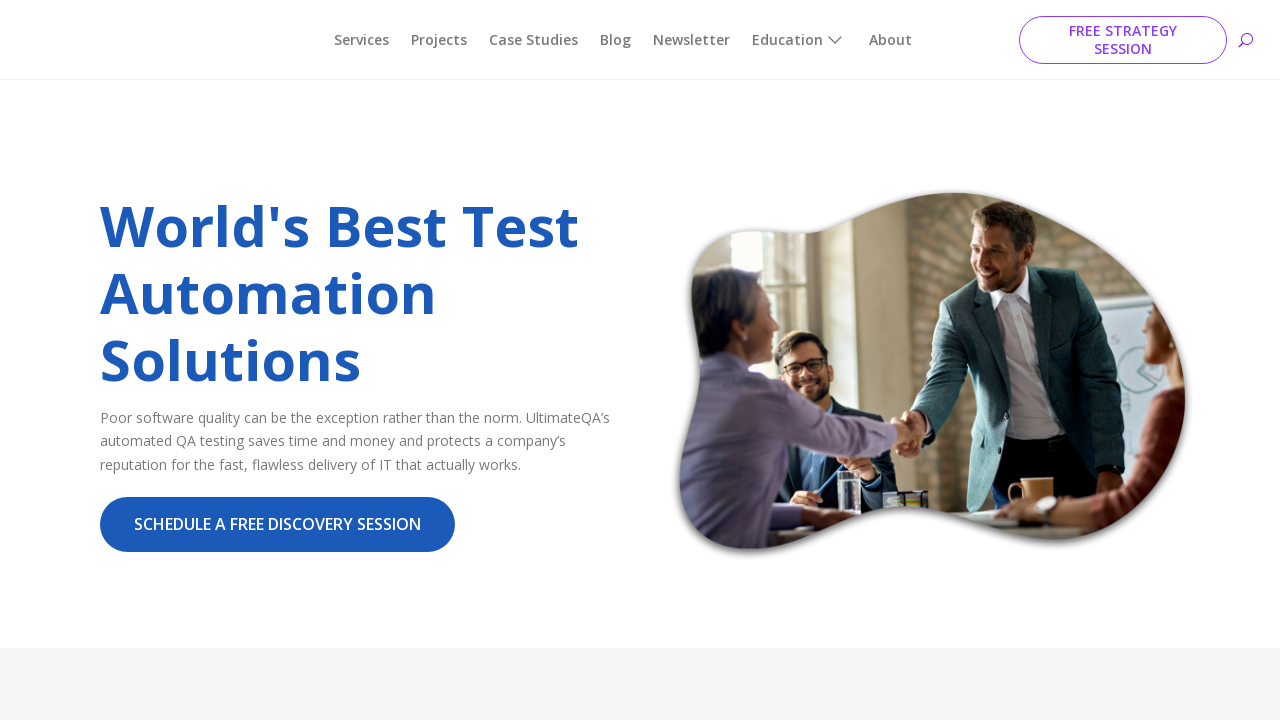

Retrieved target attribute for link (value: None)
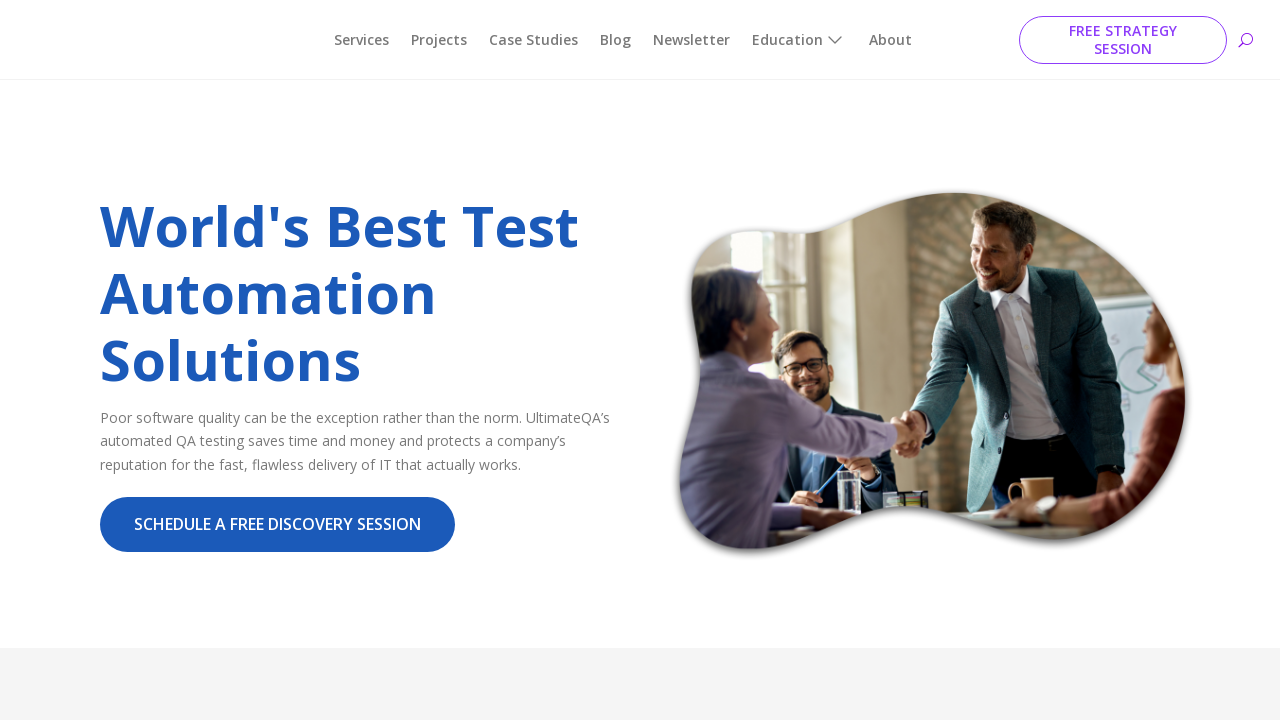

Clicked 'See Full Story' link for '66% FASTER FEEDBACK LOOP' (same window) at (923, 361) on internal:role=heading[name="66% FASTER FEEDBACK LOOP"i] >> xpath=../../.. >> int
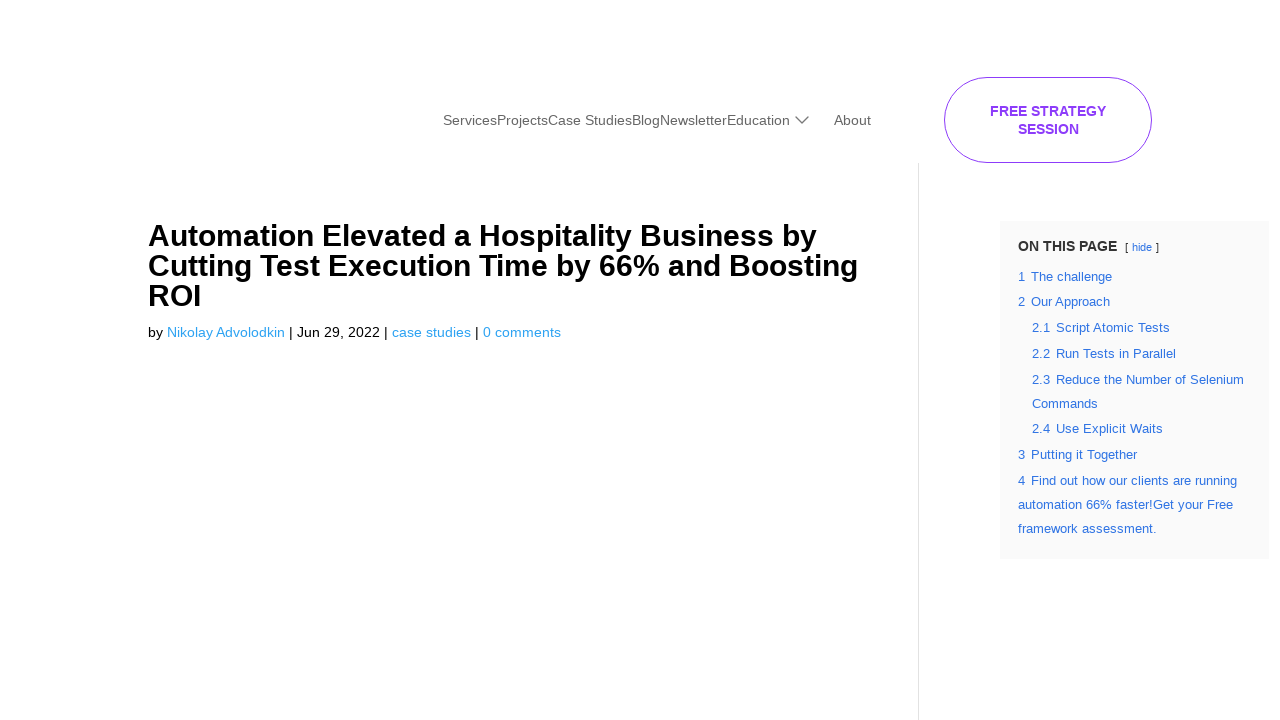

Waited for navigation to: https://ultimateqa.com/automation-saves-hospitality-business-66-in-test-execution-time/
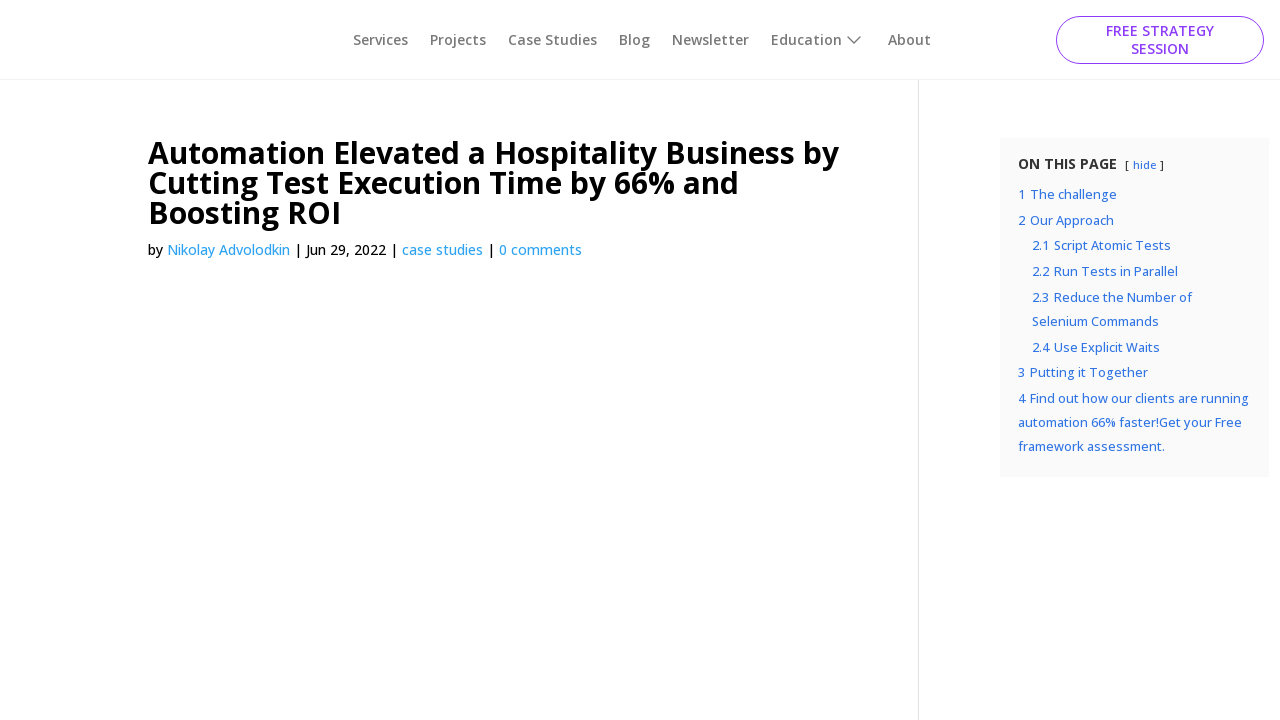

Verified URL matches expected: https://ultimateqa.com/automation-saves-hospitality-business-66-in-test-execution-time/
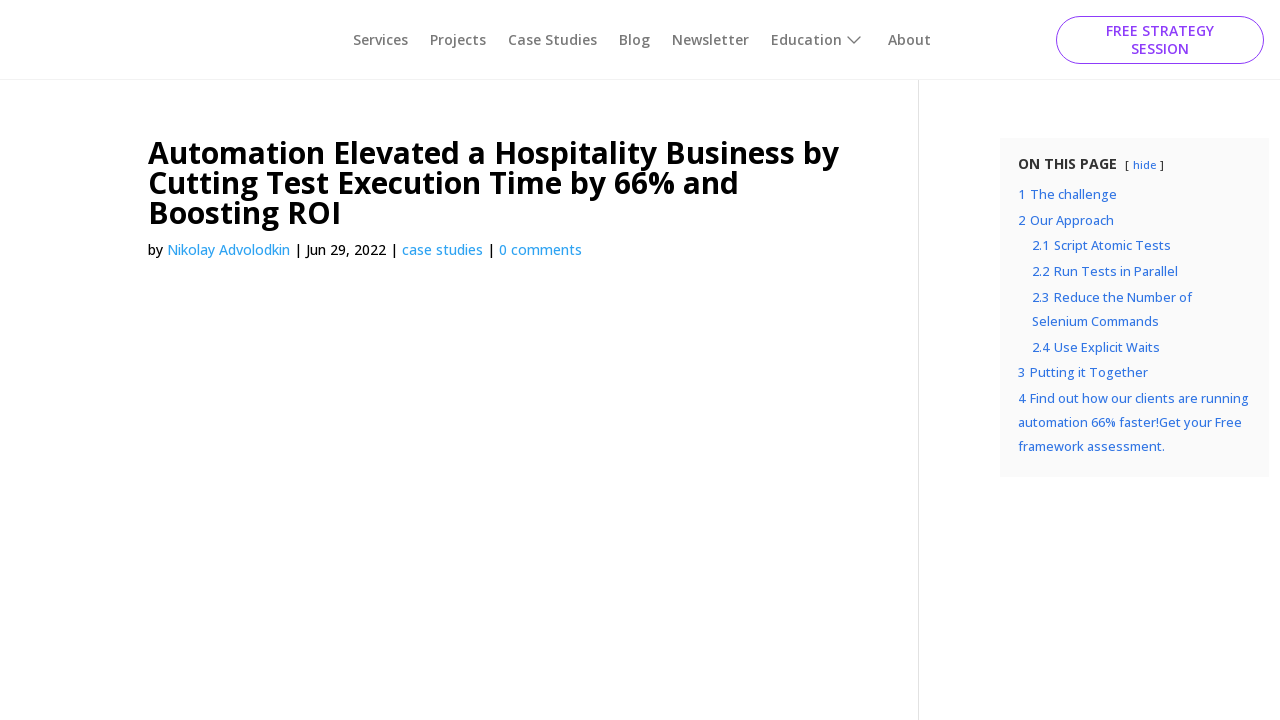

Navigated back to Ultimate QA Consulting page for next article
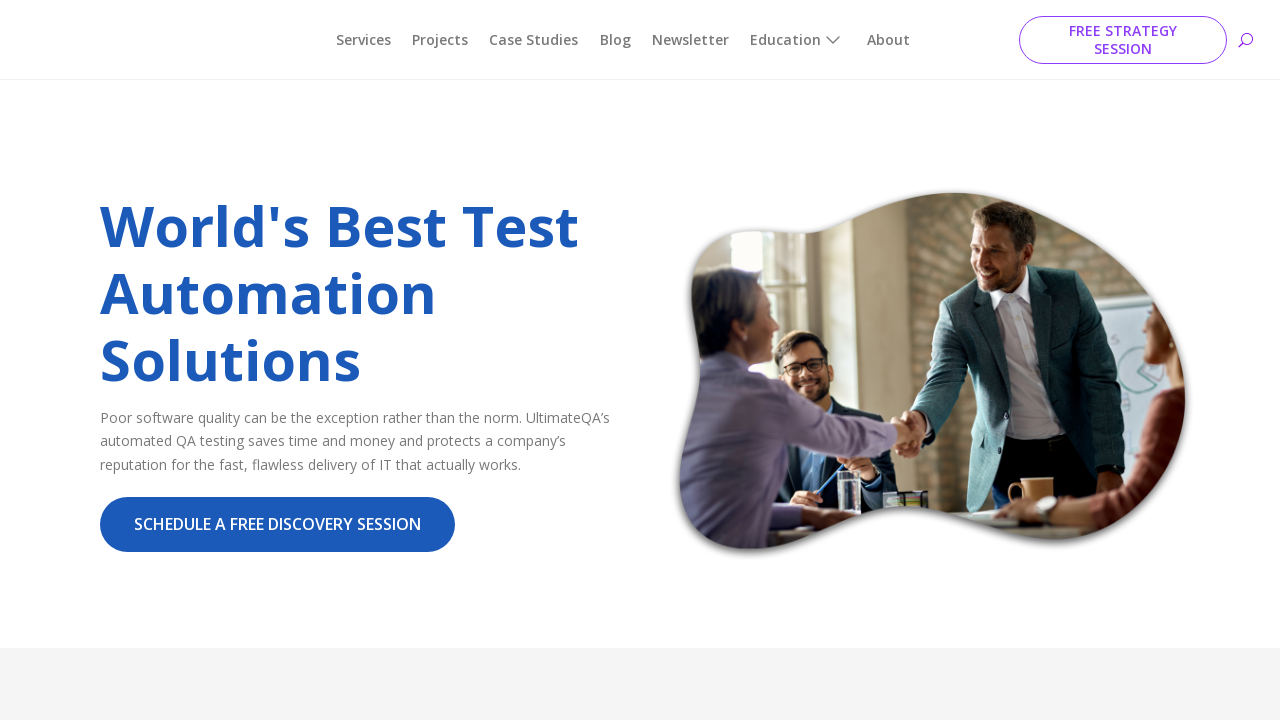

Located article section for 'Automation Program Development for a Large Healthcare Organization'
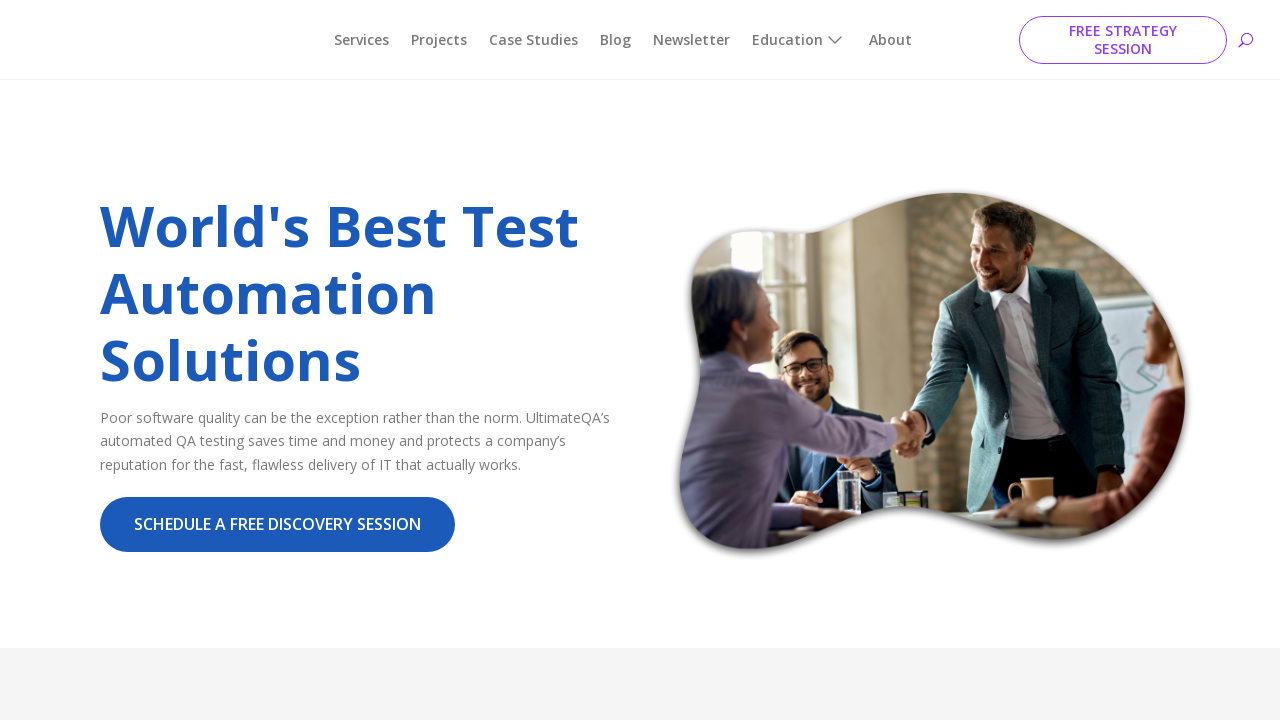

Found 'See Full Story' link for article 'Automation Program Development for a Large Healthcare Organization'
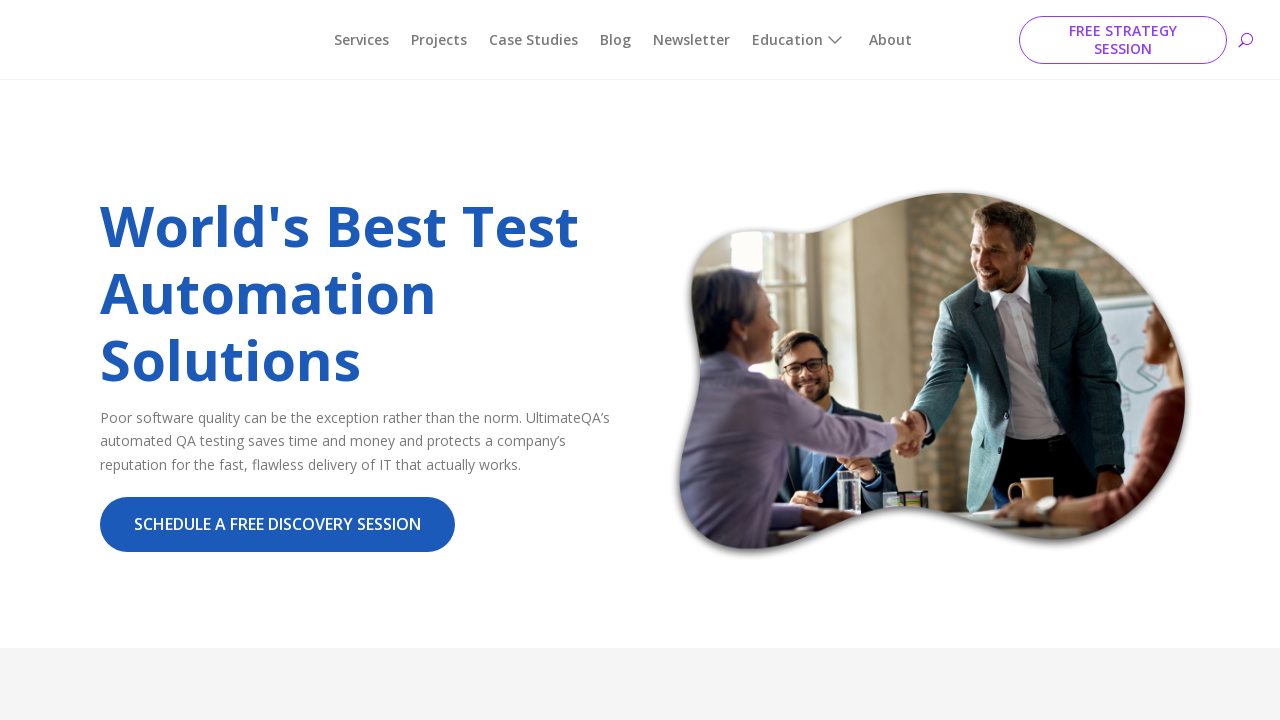

Retrieved target attribute for link (value: _blank)
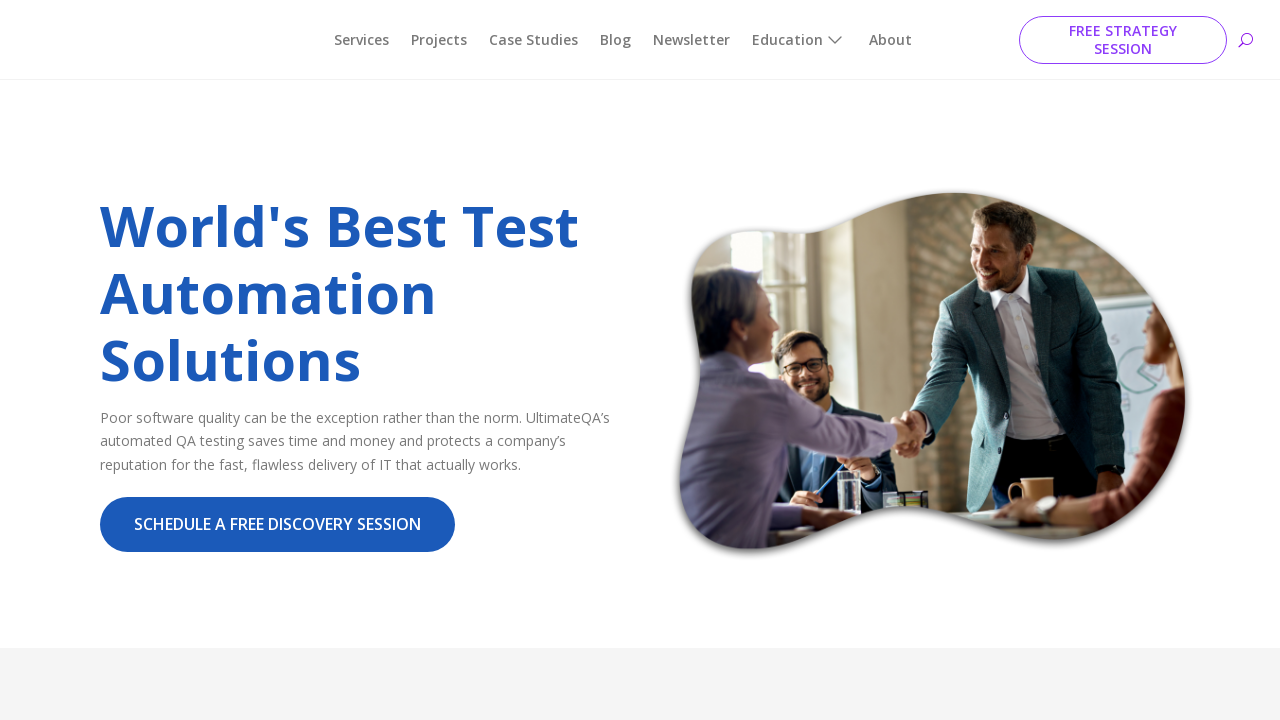

Clicked 'See Full Story' link for 'Automation Program Development for a Large Healthcare Organization' (opens in new tab) at (357, 360) on internal:role=heading[name="Automation Program Development for a Large Healthcar
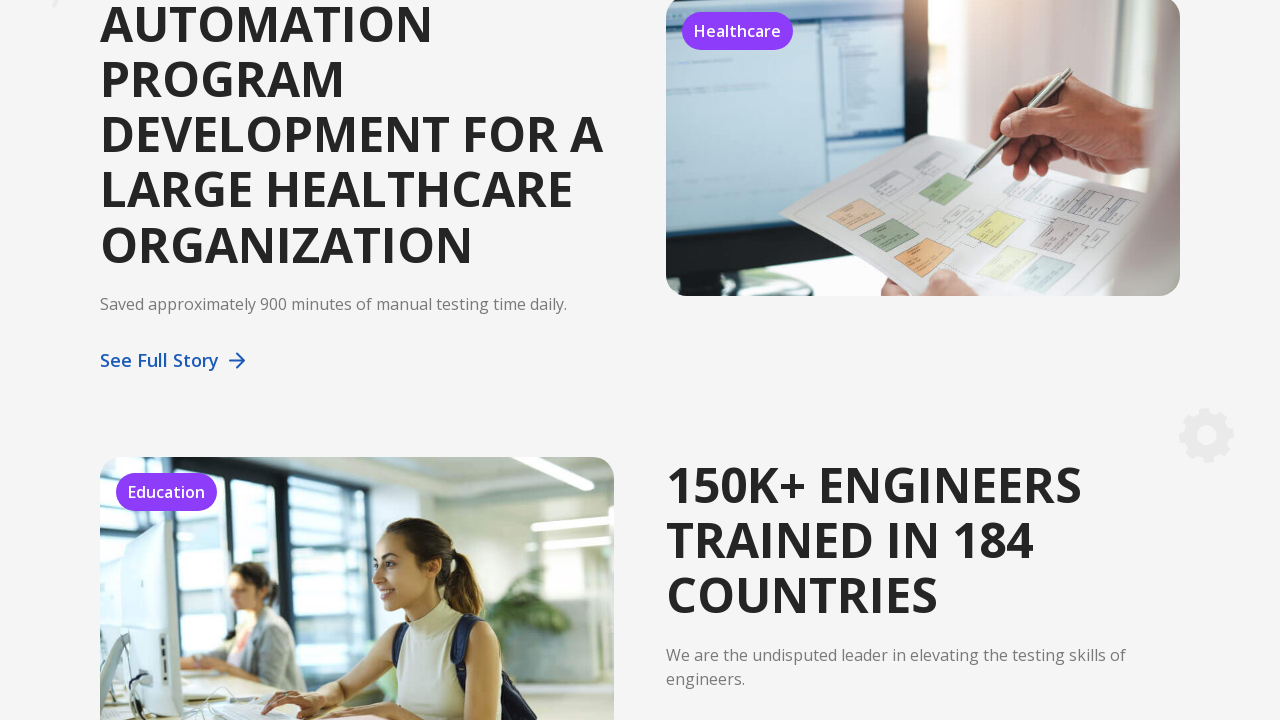

New tab opened
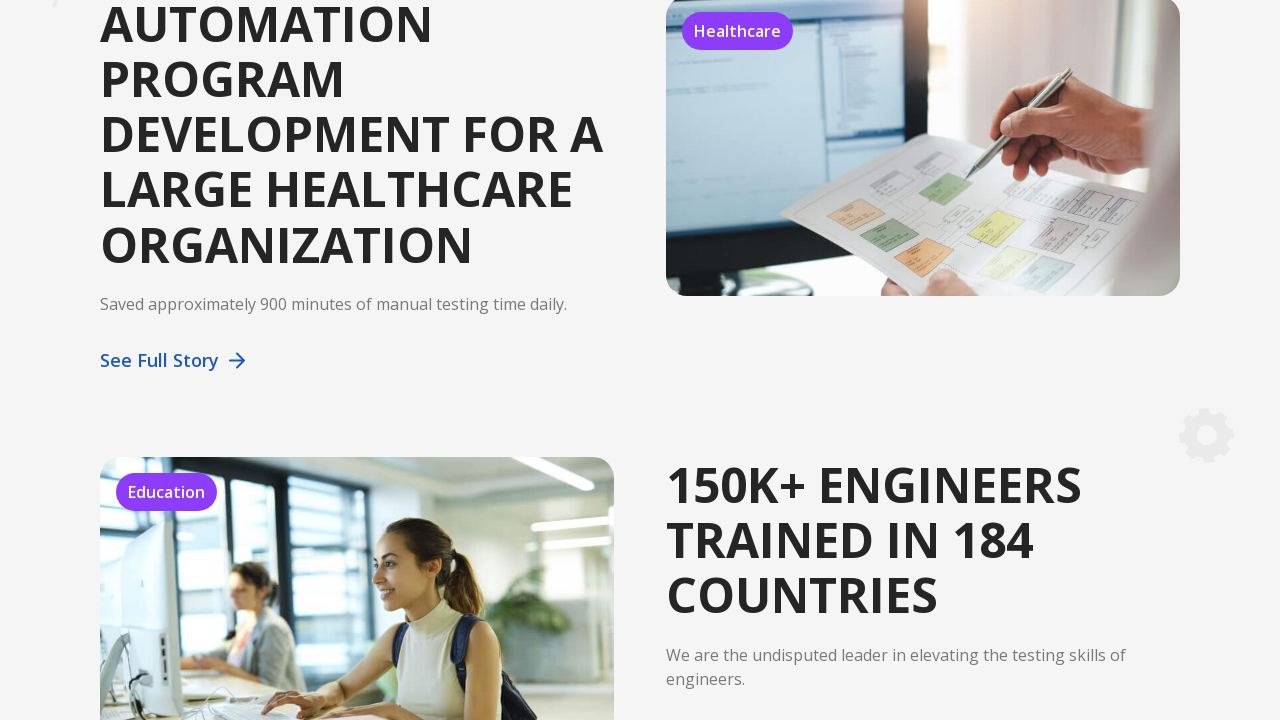

New page loaded: https://ultimateqa.com/automation-development-for-healthcare-organization/
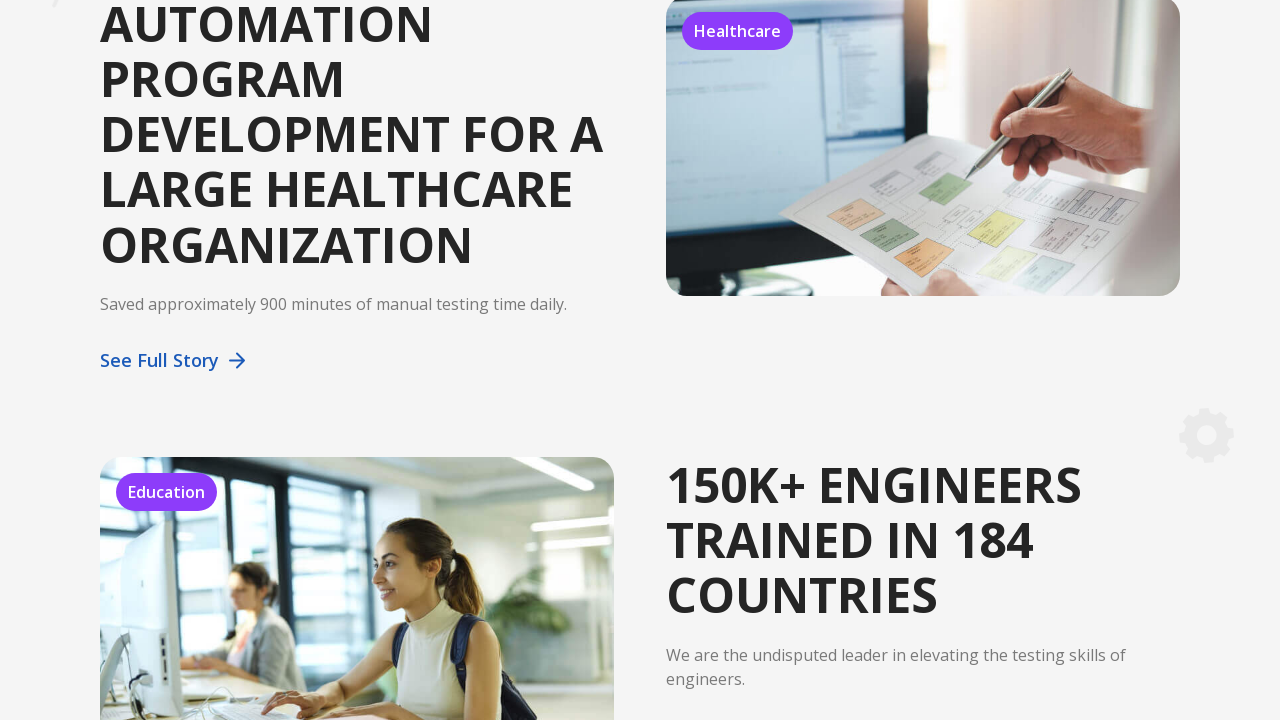

Verified URL matches expected: https://ultimateqa.com/automation-development-for-healthcare-organization/
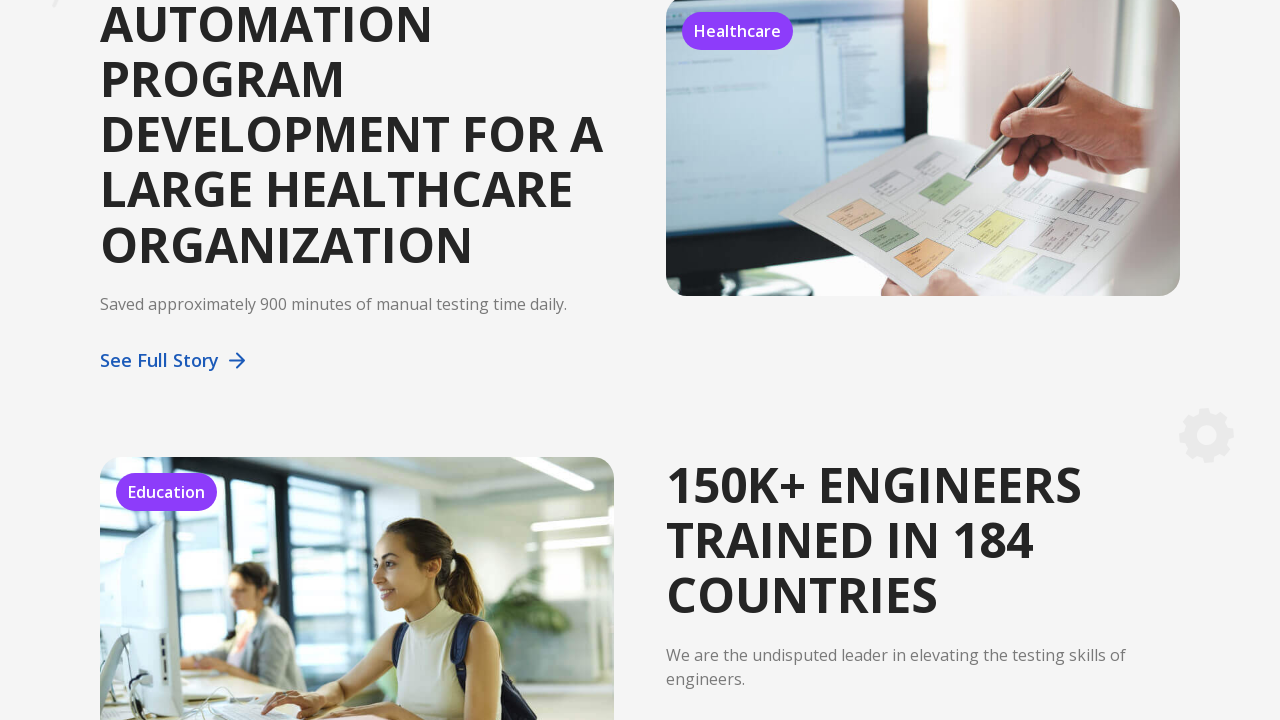

Closed new tab
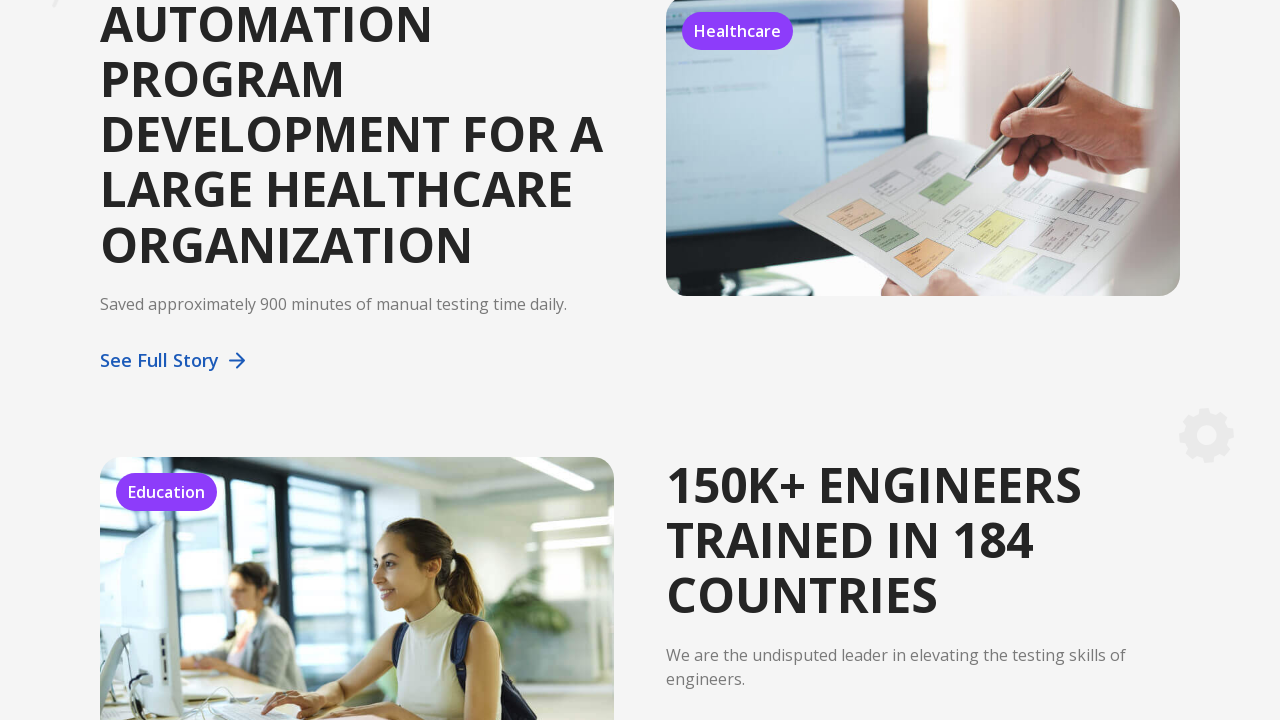

Navigated back to Ultimate QA Consulting page for next article
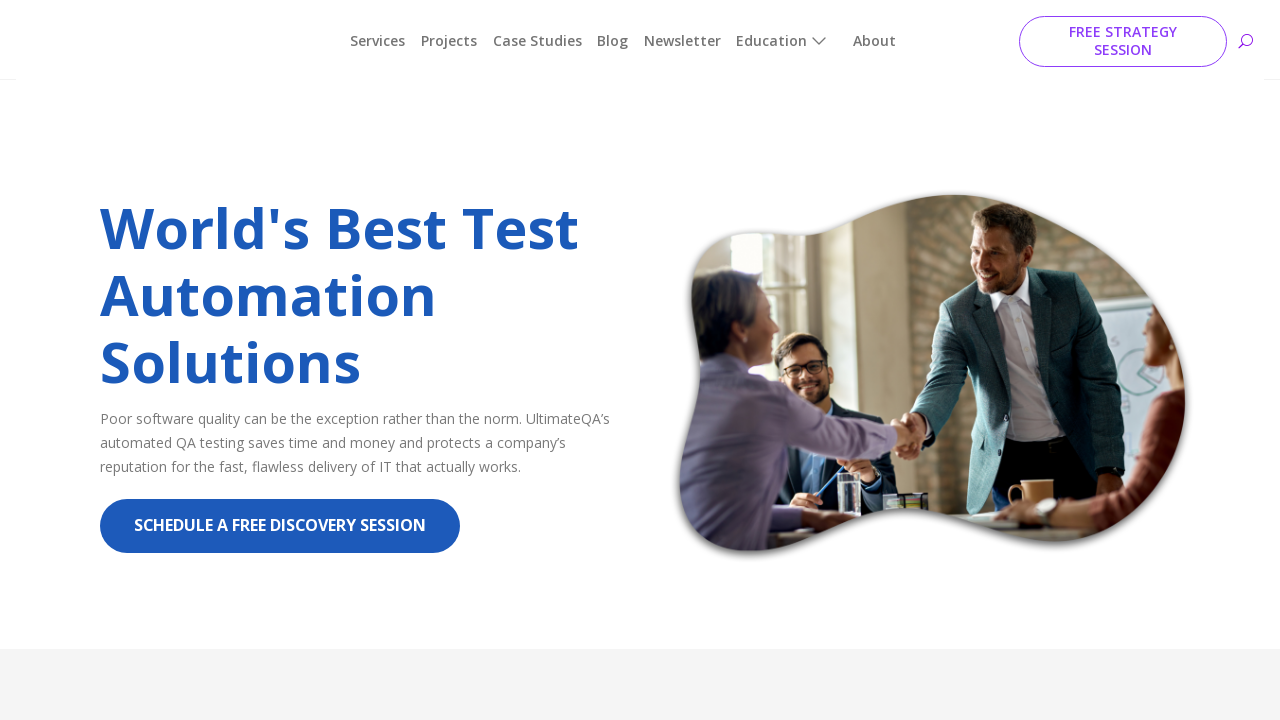

Located article section for '150K+ ENGINEERS TRAINED IN 184 COUNTRIES'
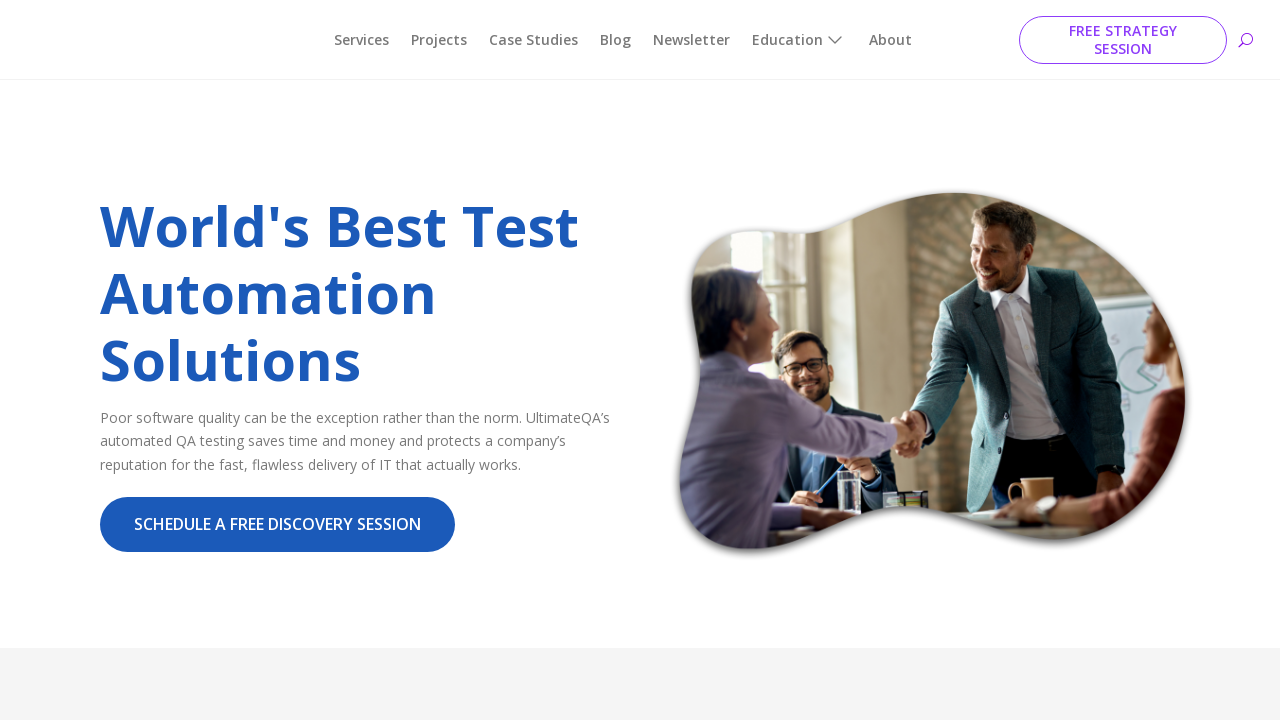

Found 'See Full Story' link for article '150K+ ENGINEERS TRAINED IN 184 COUNTRIES'
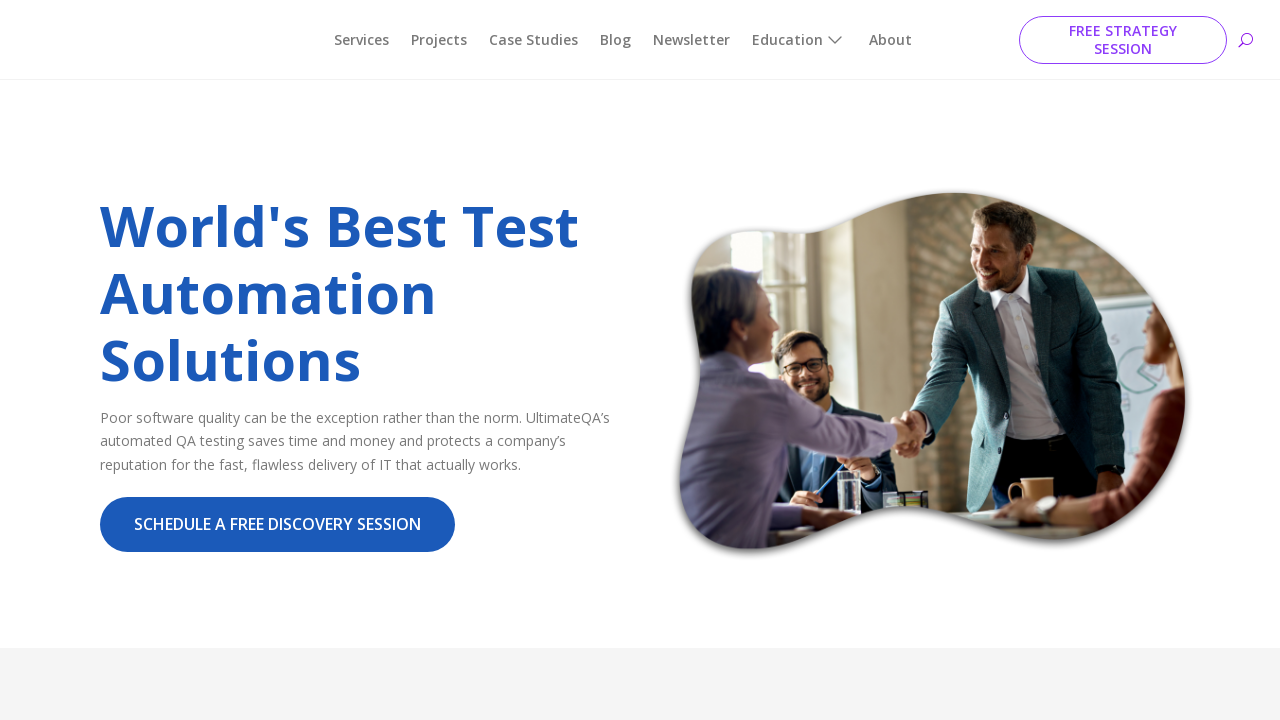

Retrieved target attribute for link (value: None)
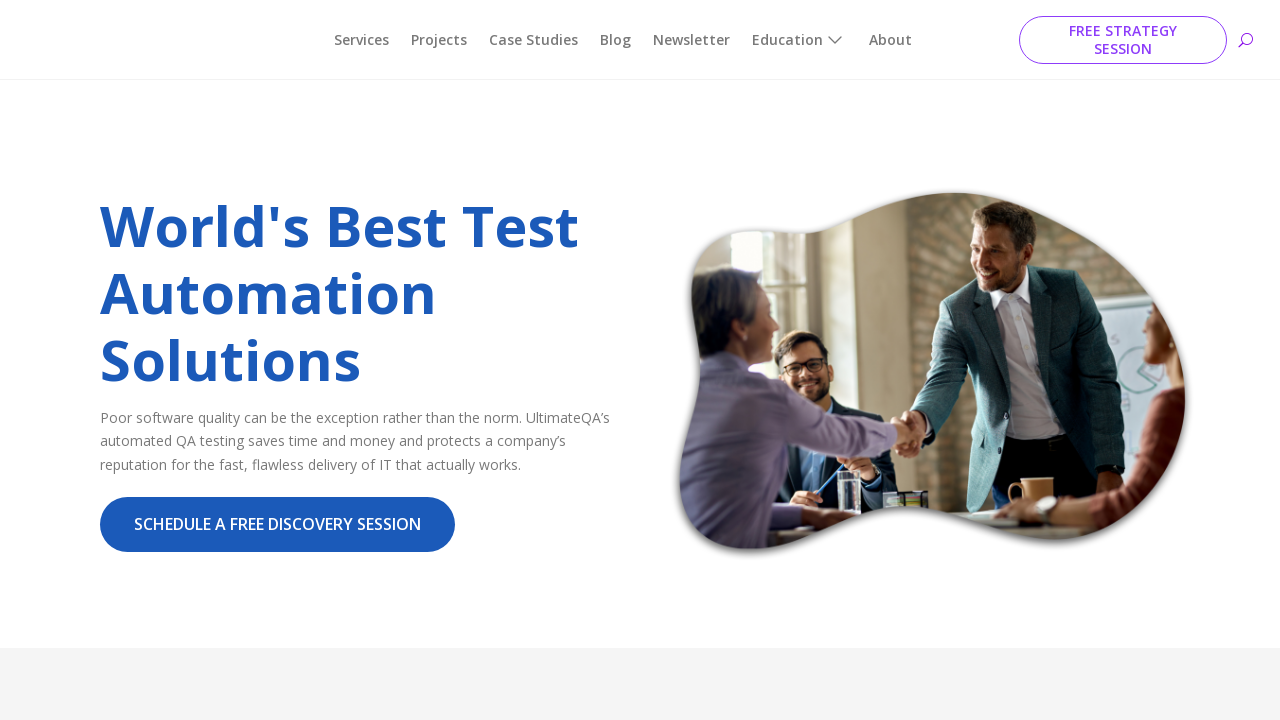

Clicked 'See Full Story' link for '150K+ ENGINEERS TRAINED IN 184 COUNTRIES' (same window) at (923, 360) on internal:role=heading[name="150K+ ENGINEERS TRAINED IN 184 COUNTRIES"i] >> xpath
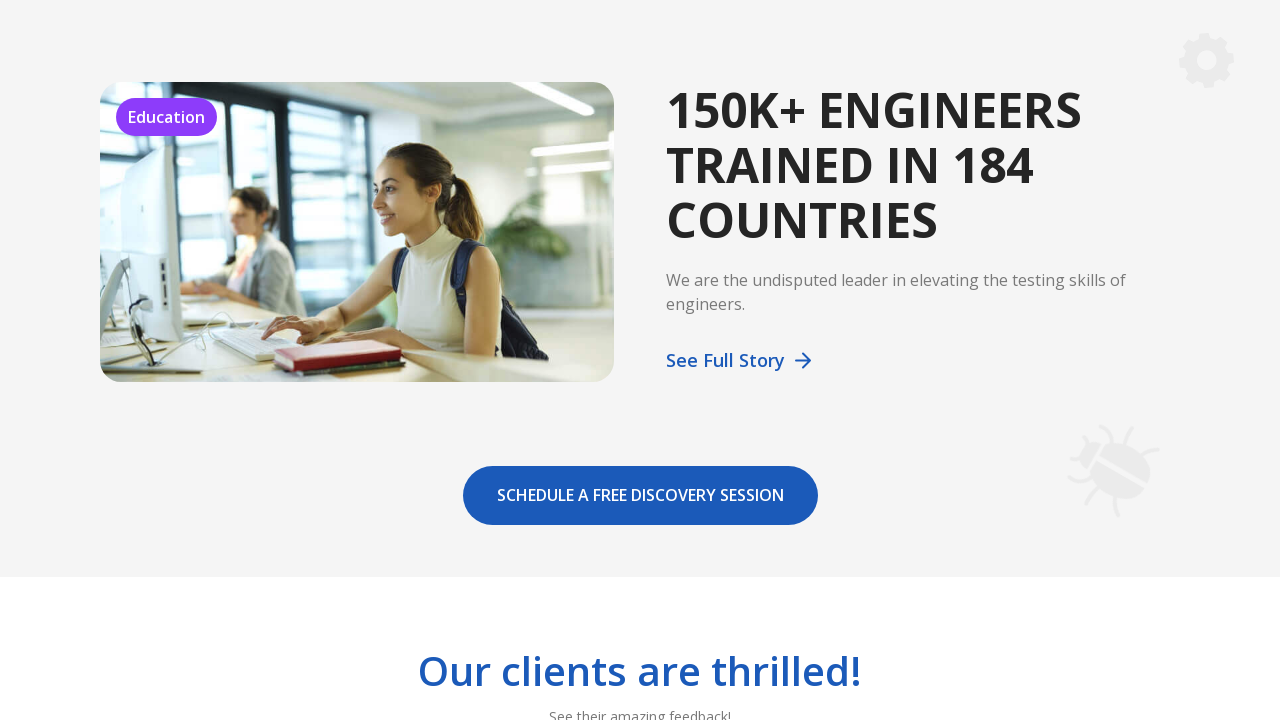

Waited for navigation to: https://ultimateqa.com/from-novice-to-senior-developer/
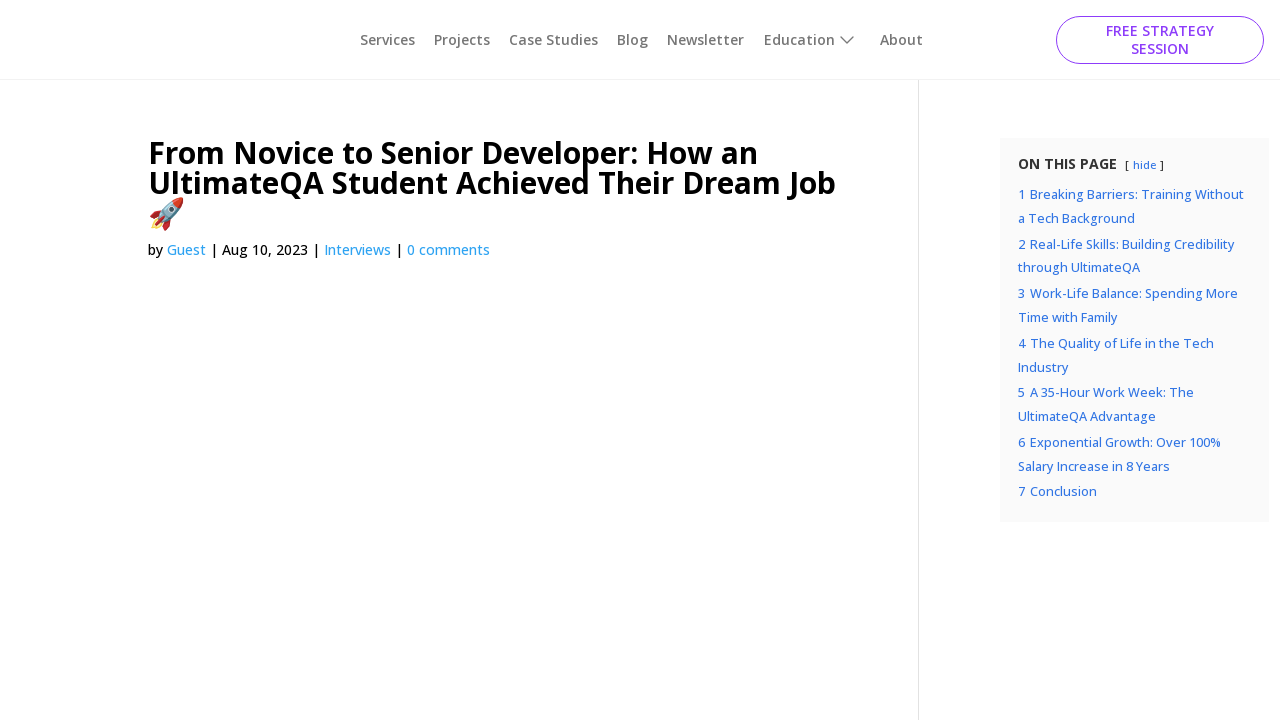

Verified URL matches expected: https://ultimateqa.com/from-novice-to-senior-developer/
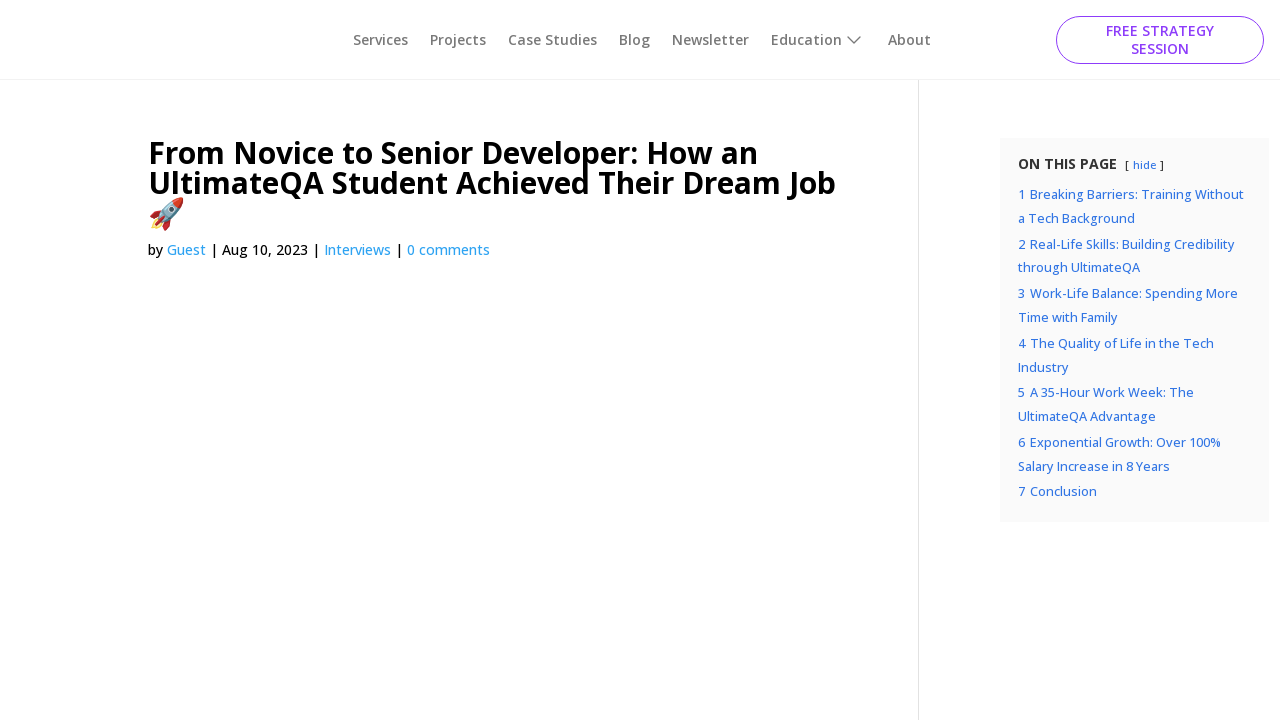

Navigated back to Ultimate QA Consulting page for next article
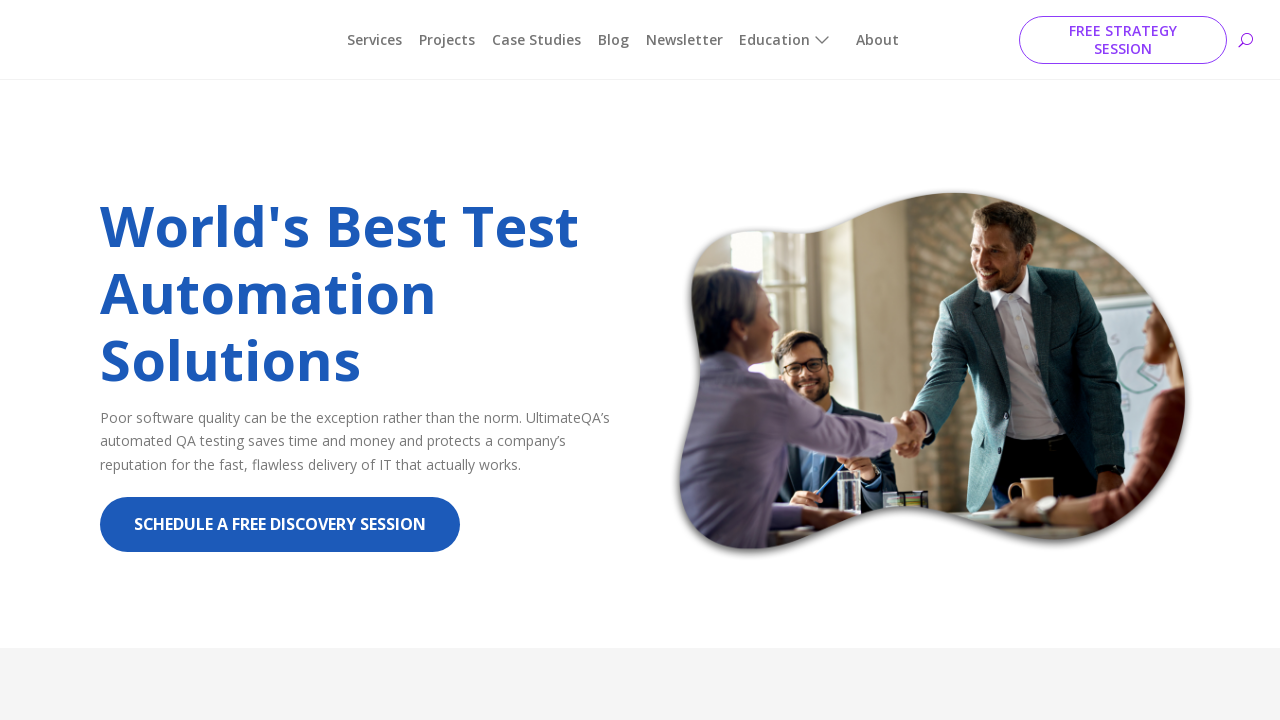

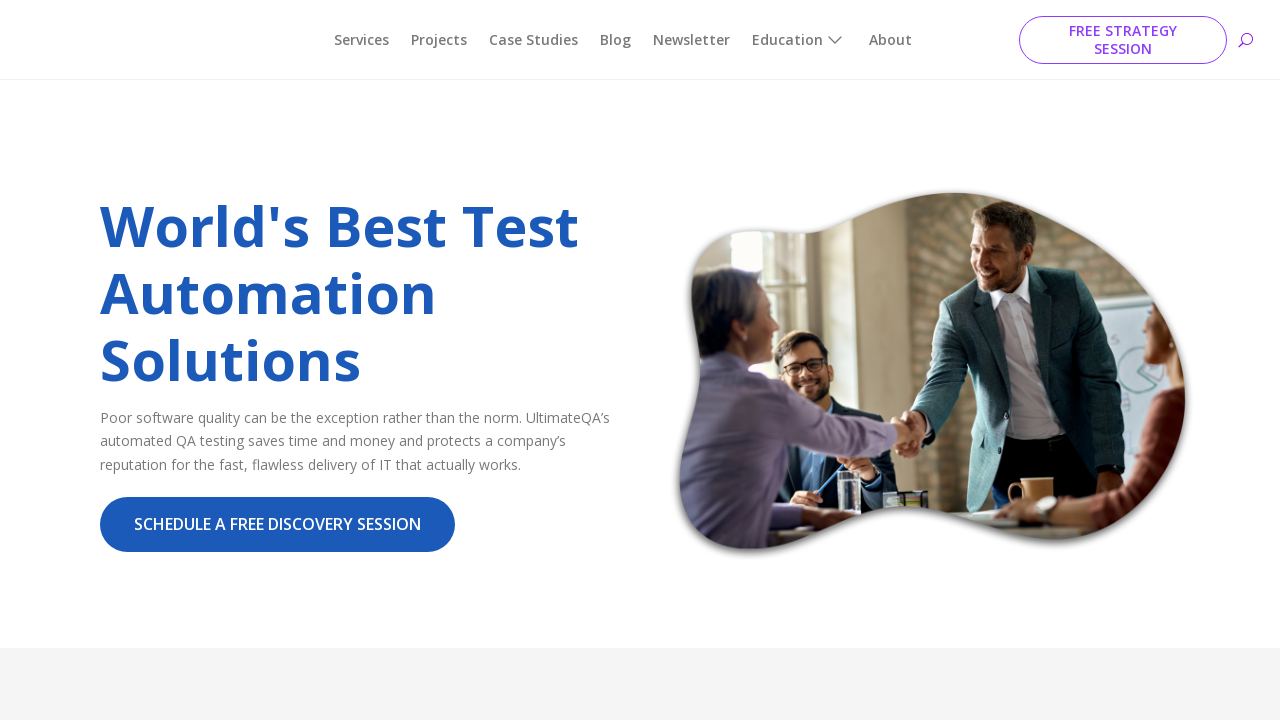